Navigates to a stock screener page, clicks on the Performance tab, and iterates through multiple pages of stock data by clicking the Next button

Starting URL: https://stockanalysis.com/stocks/screener/

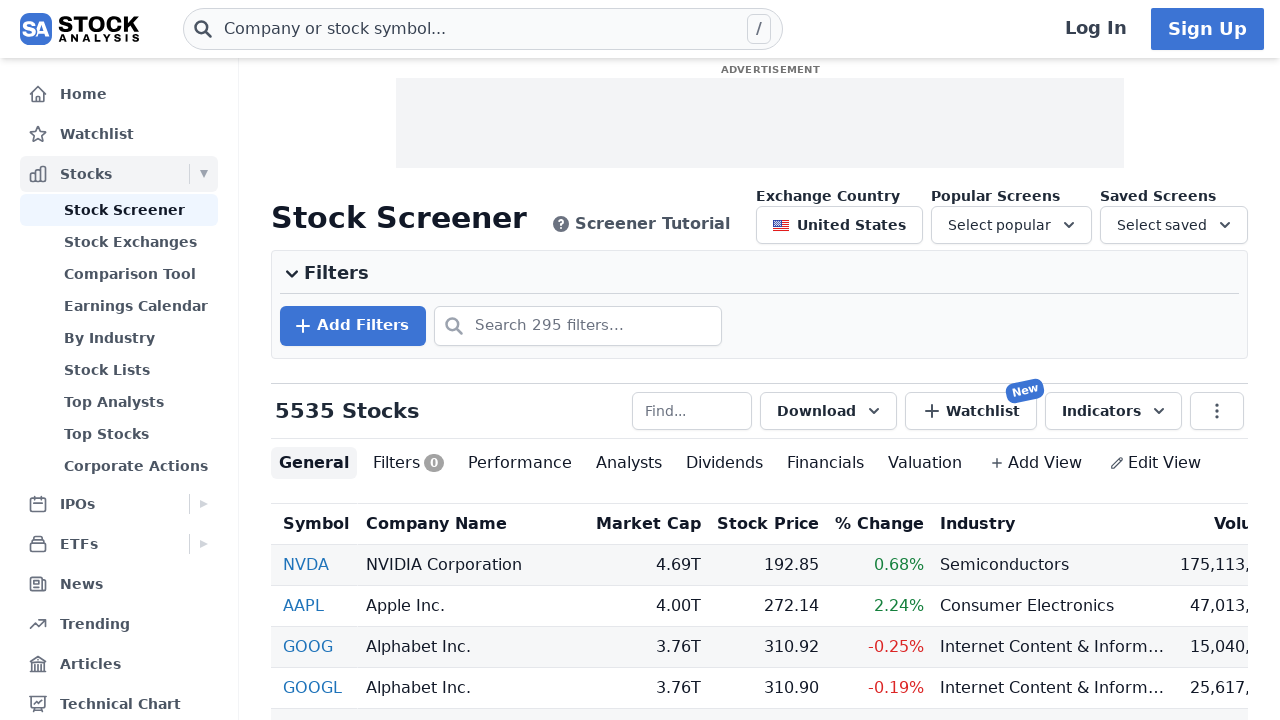

Clicked on Performance tab at (520, 463) on xpath=//button[normalize-space(text())='Performance']
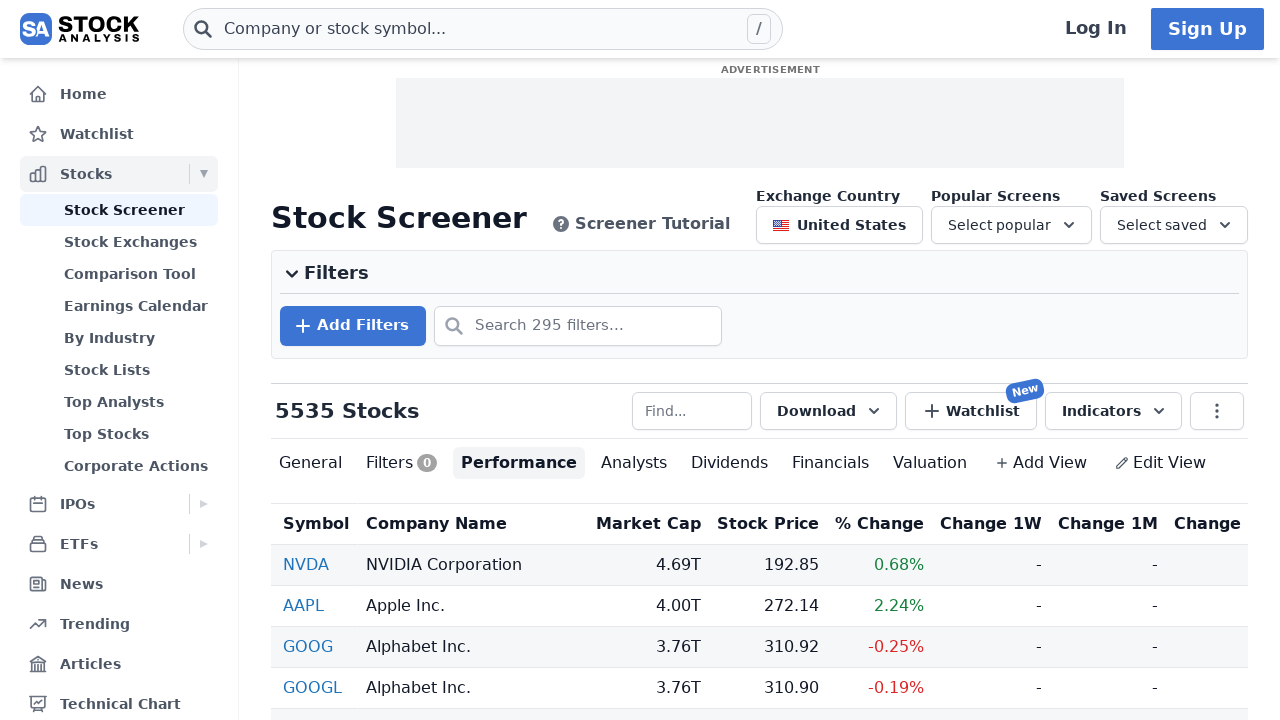

Waited for table data to load
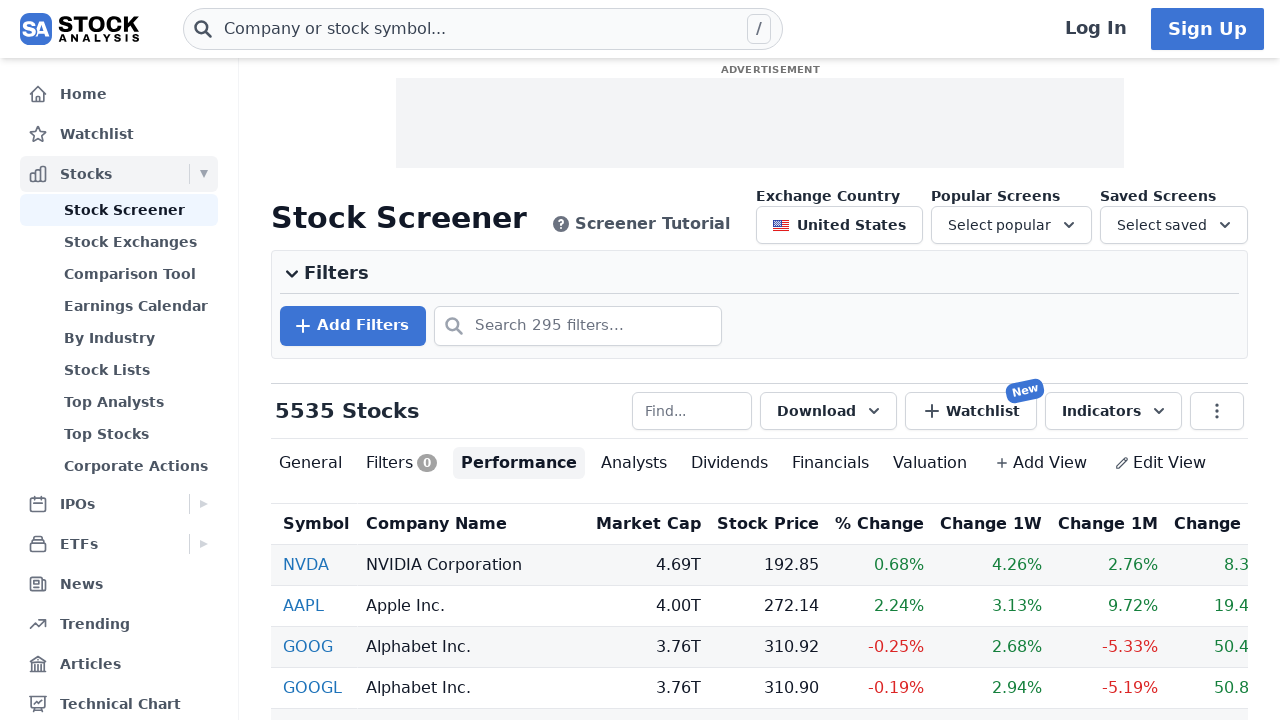

Queried for close popup button
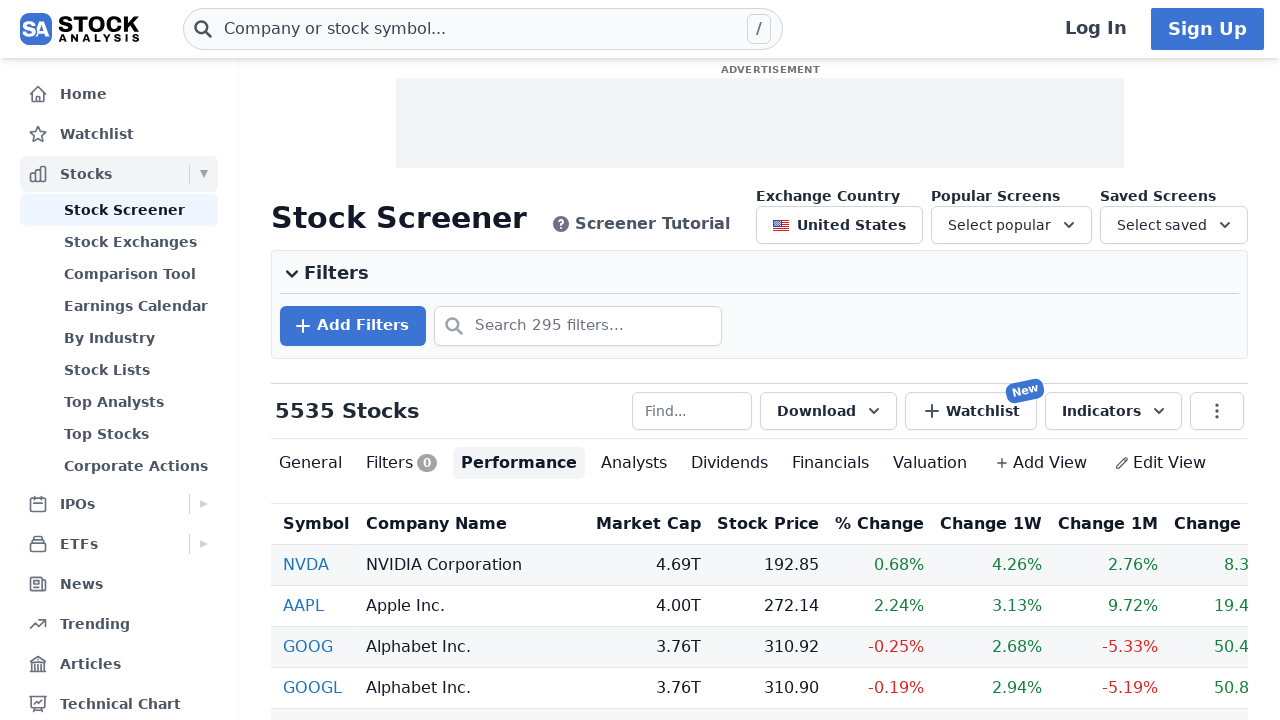

Clicked Next button to go to next page of stock data at (1204, 361) on xpath=//button[span[contains(text(), 'Next')]]
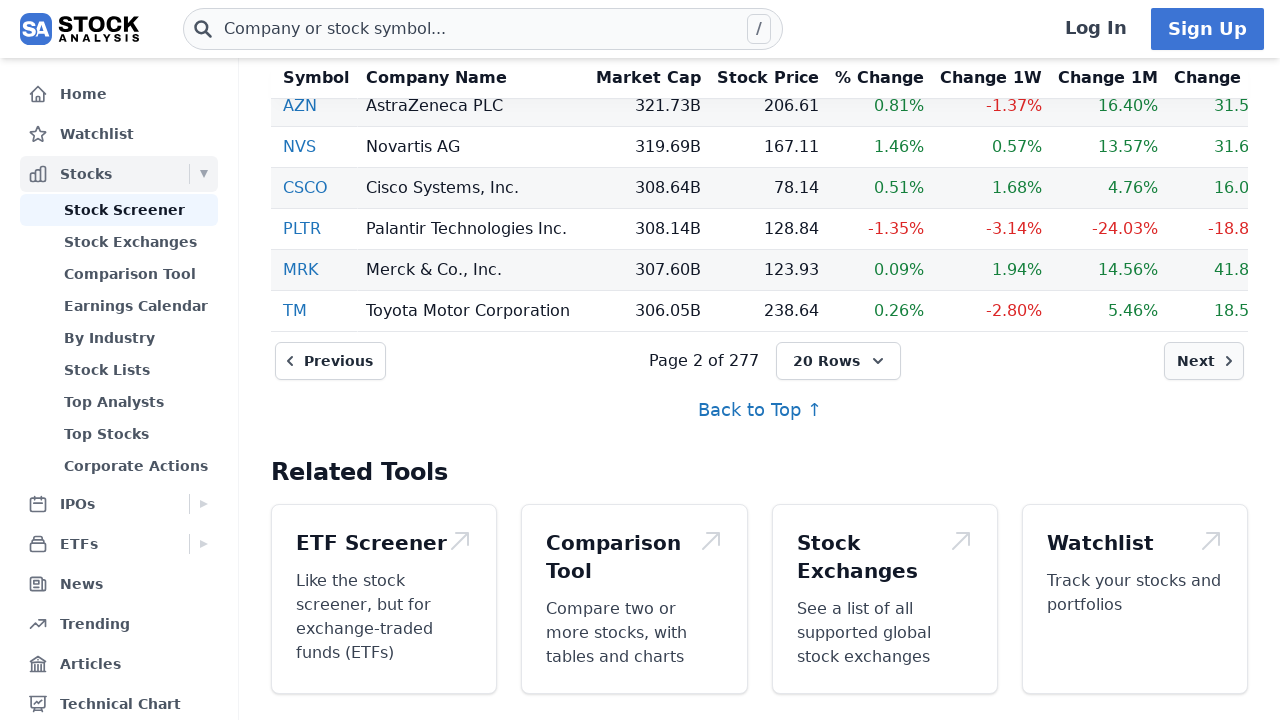

Waited 50ms between page transitions
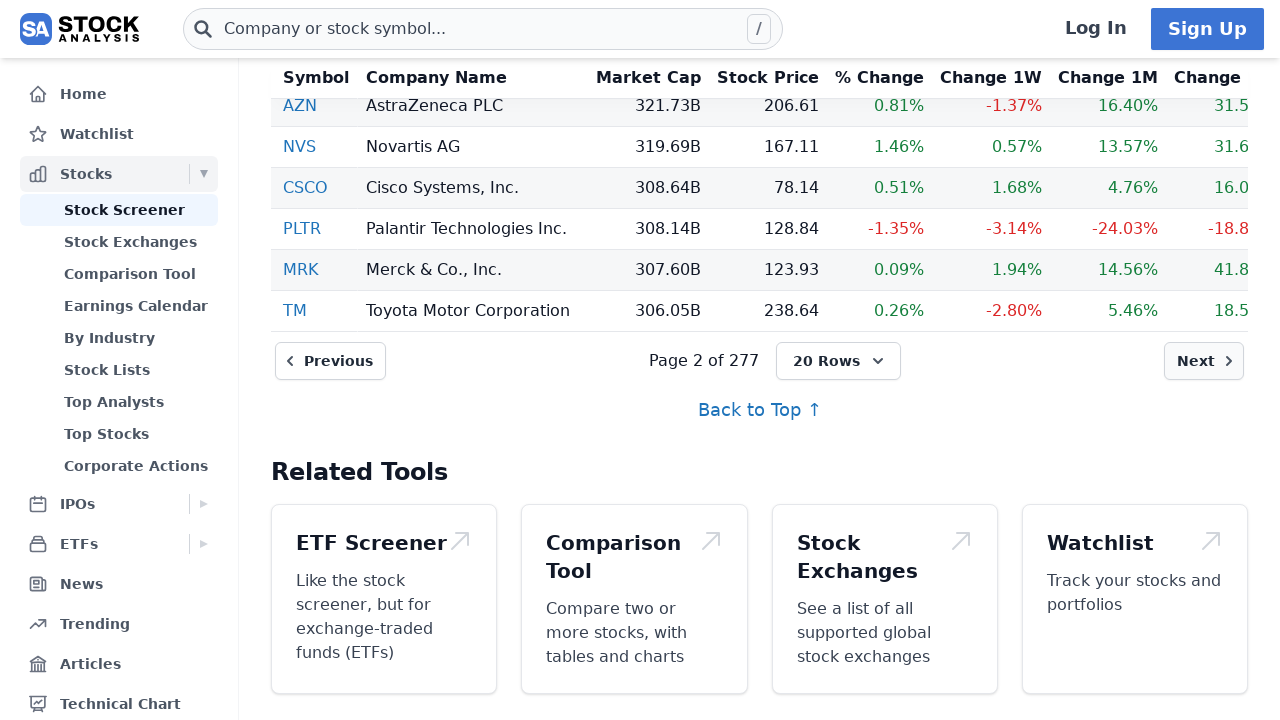

Waited for table data to load
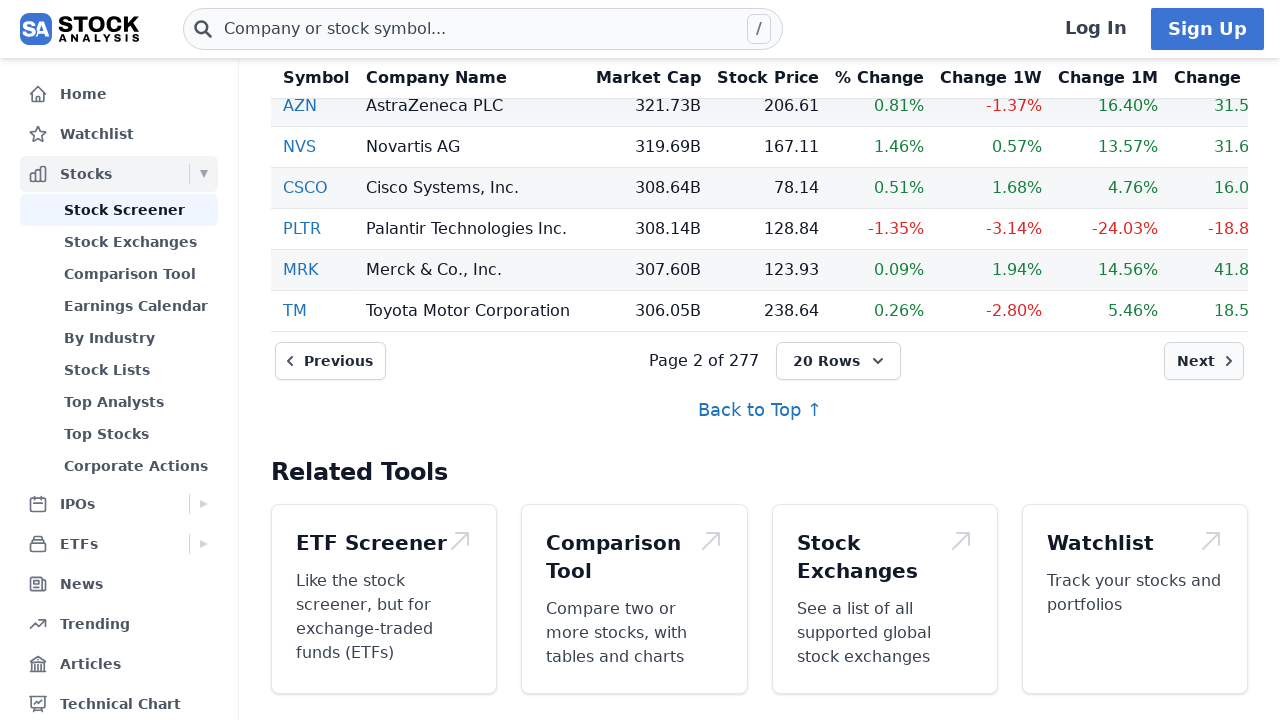

Queried for close popup button
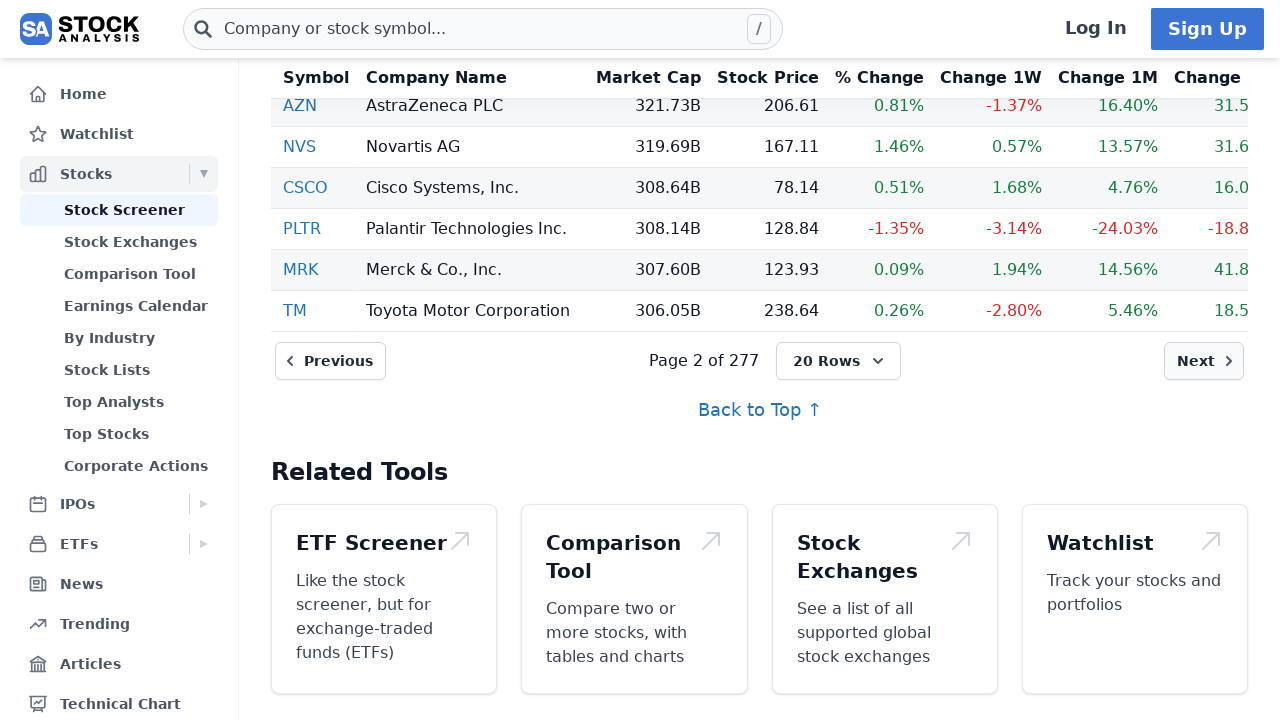

Clicked Next button to go to next page of stock data at (1204, 361) on xpath=//button[span[contains(text(), 'Next')]]
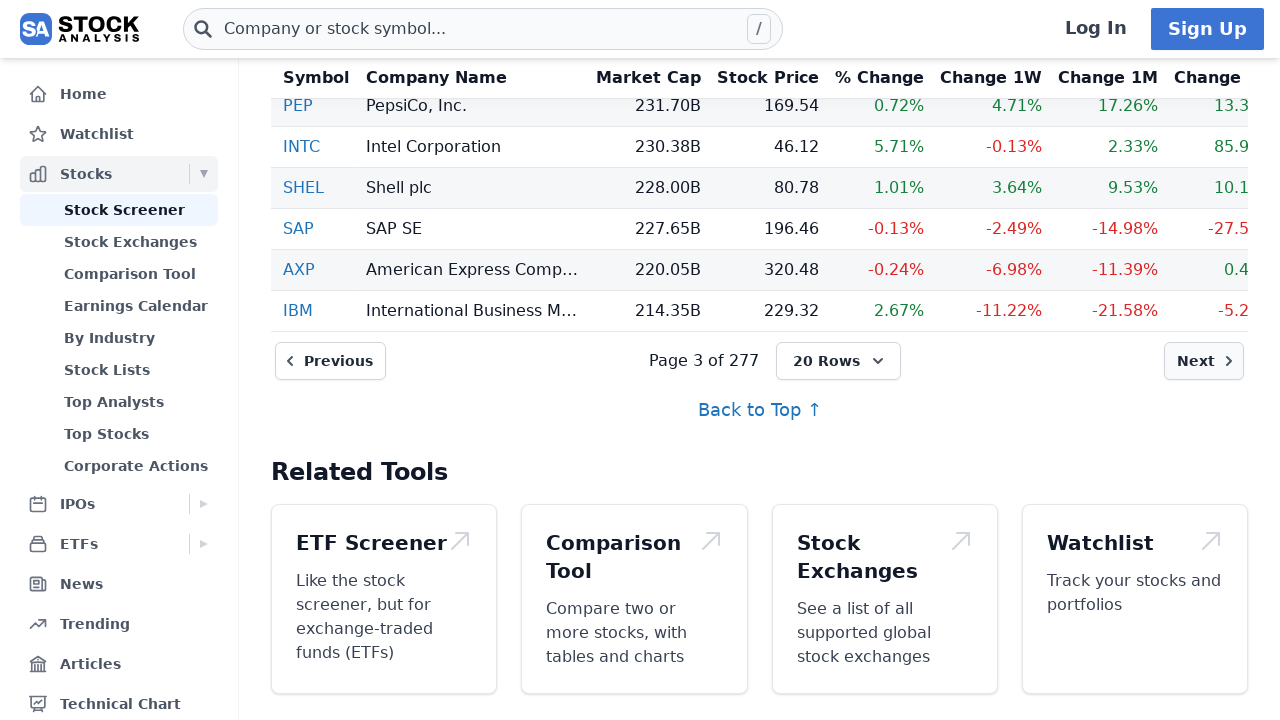

Waited 50ms between page transitions
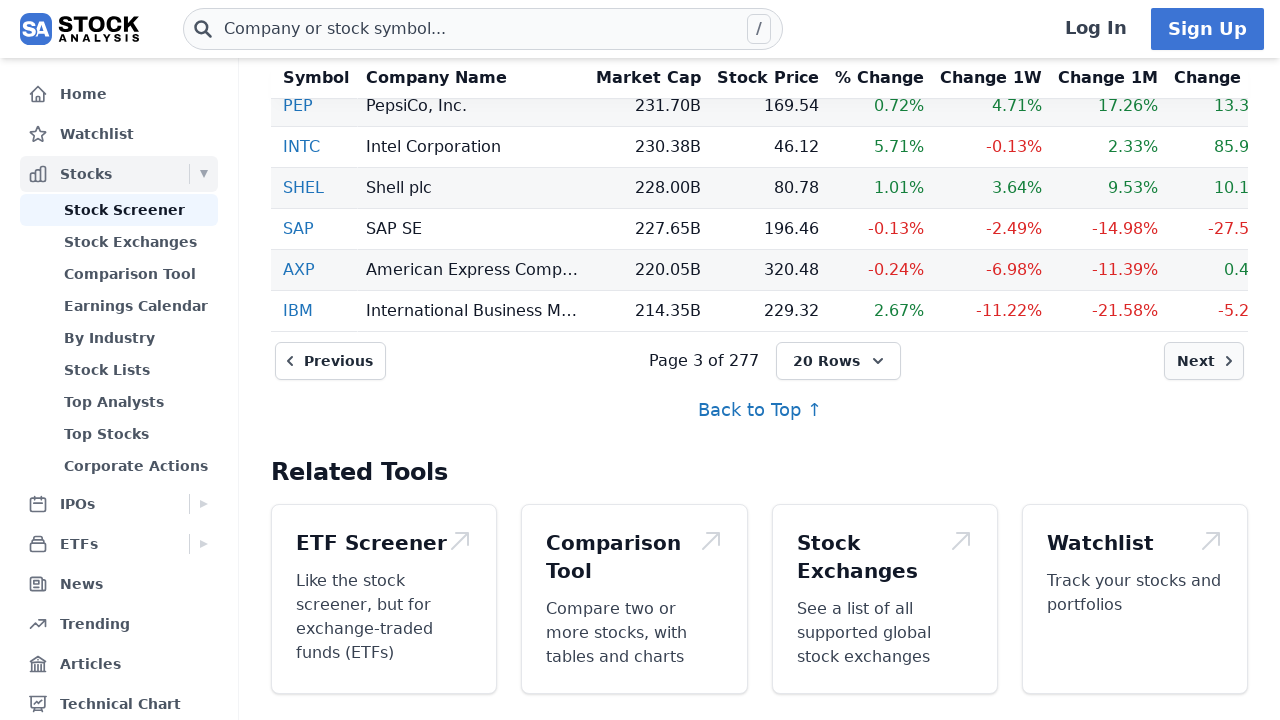

Waited for table data to load
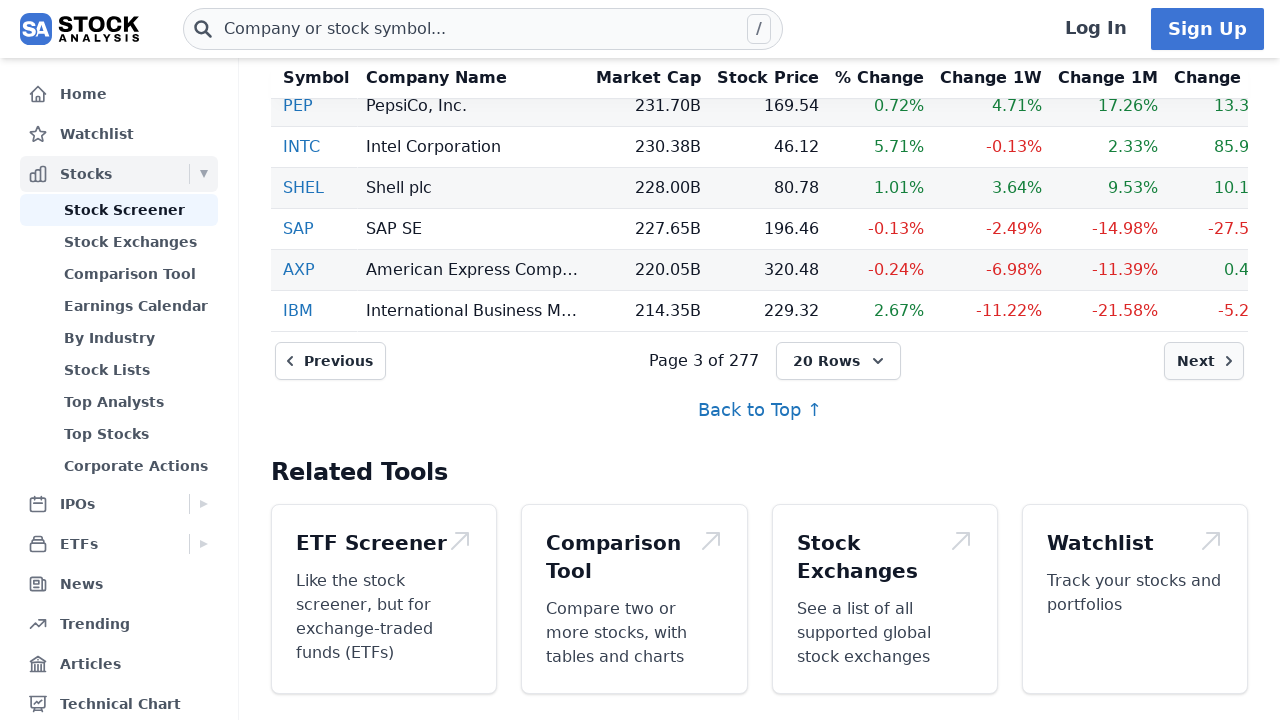

Queried for close popup button
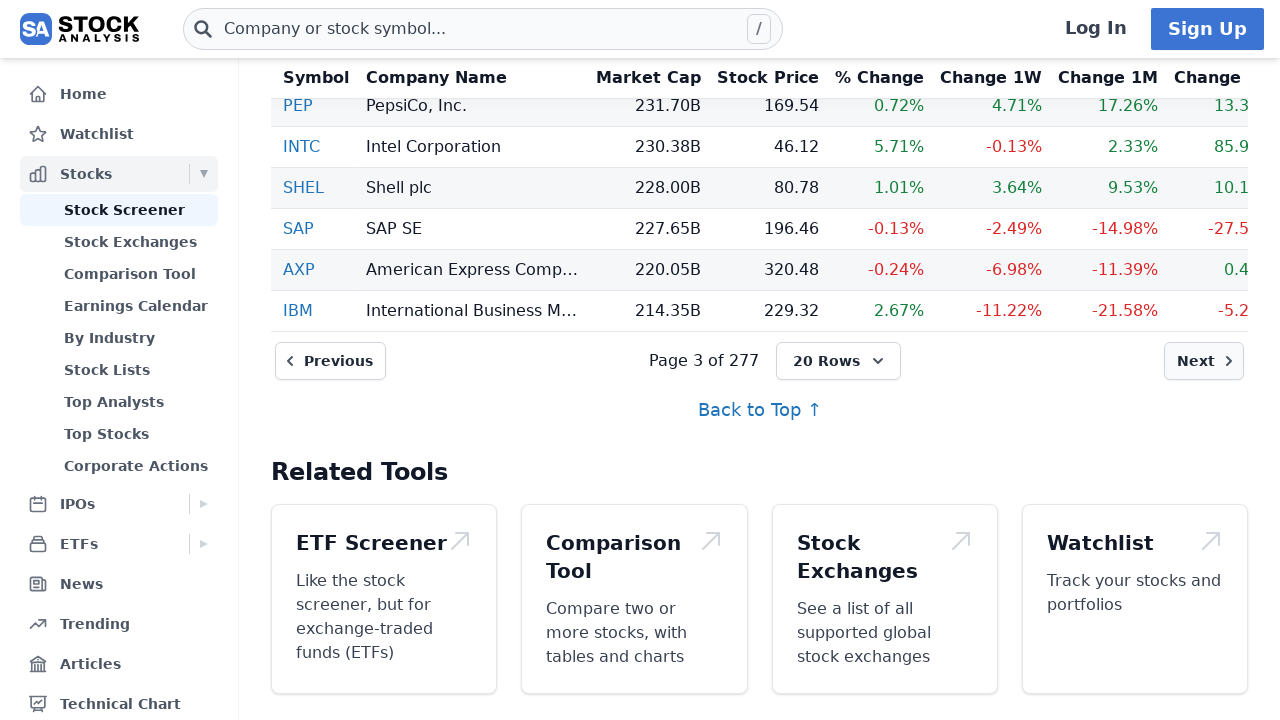

Clicked Next button to go to next page of stock data at (1204, 361) on xpath=//button[span[contains(text(), 'Next')]]
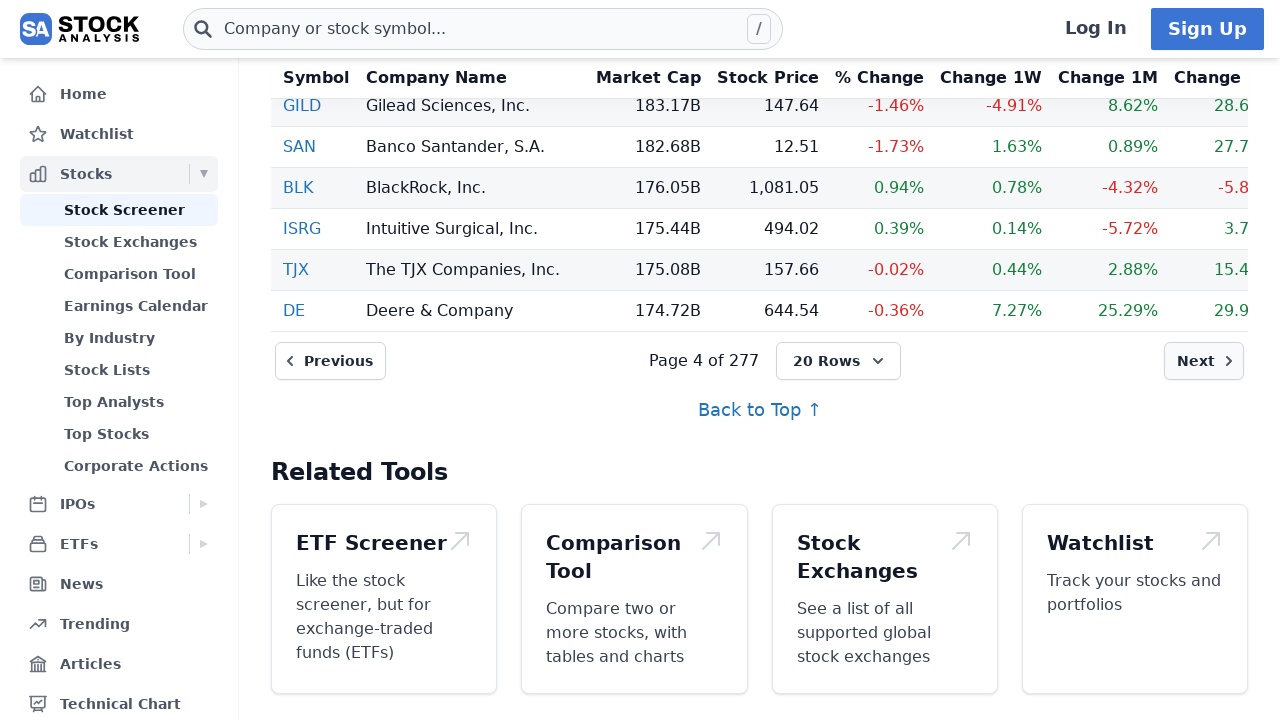

Waited 50ms between page transitions
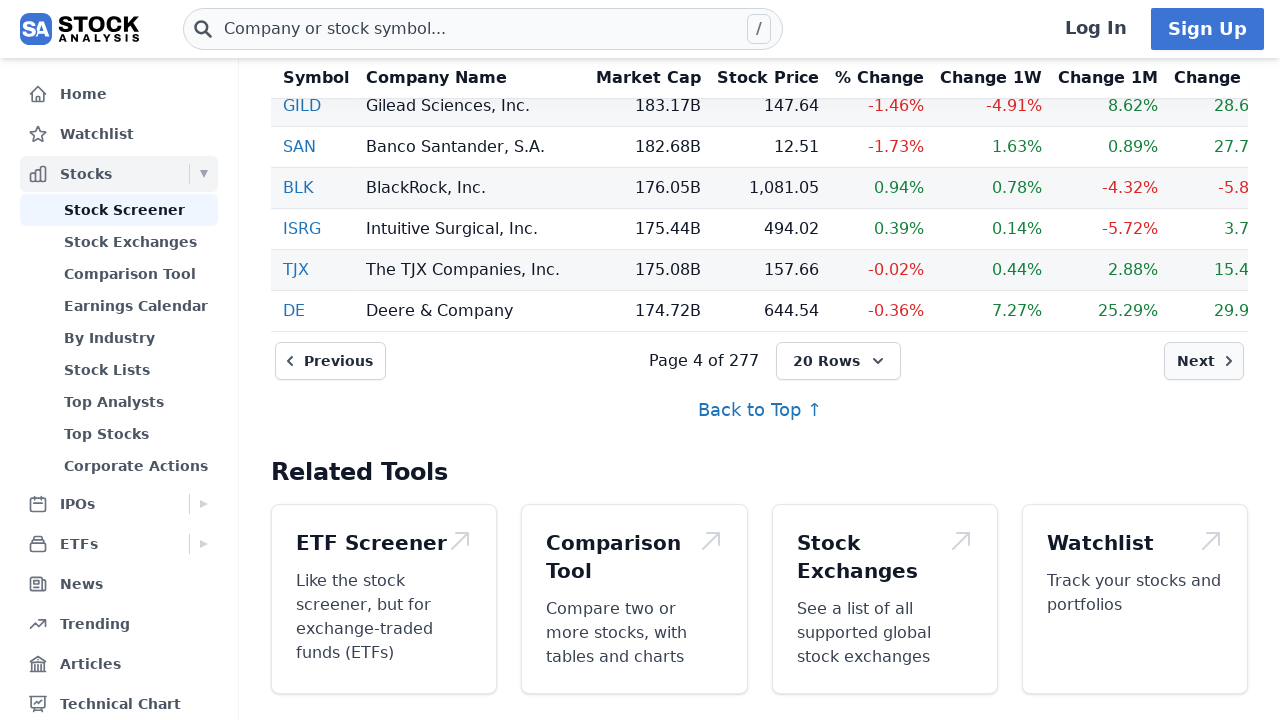

Waited for table data to load
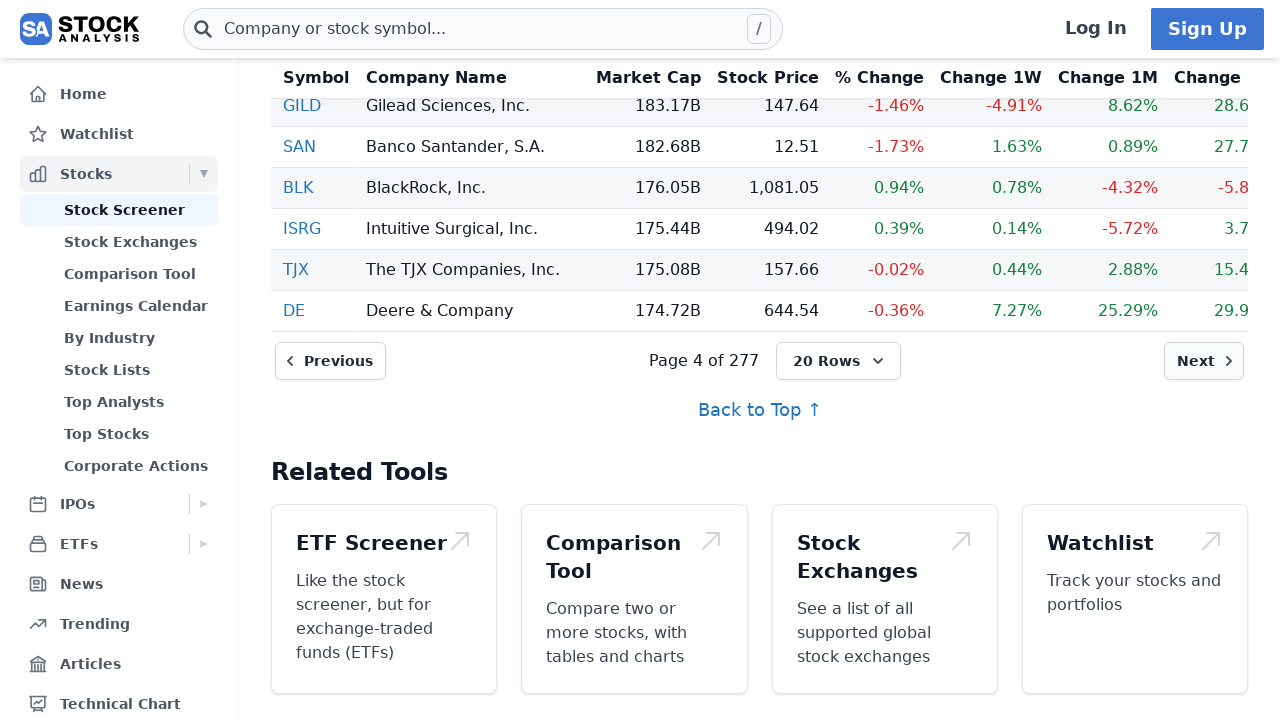

Queried for close popup button
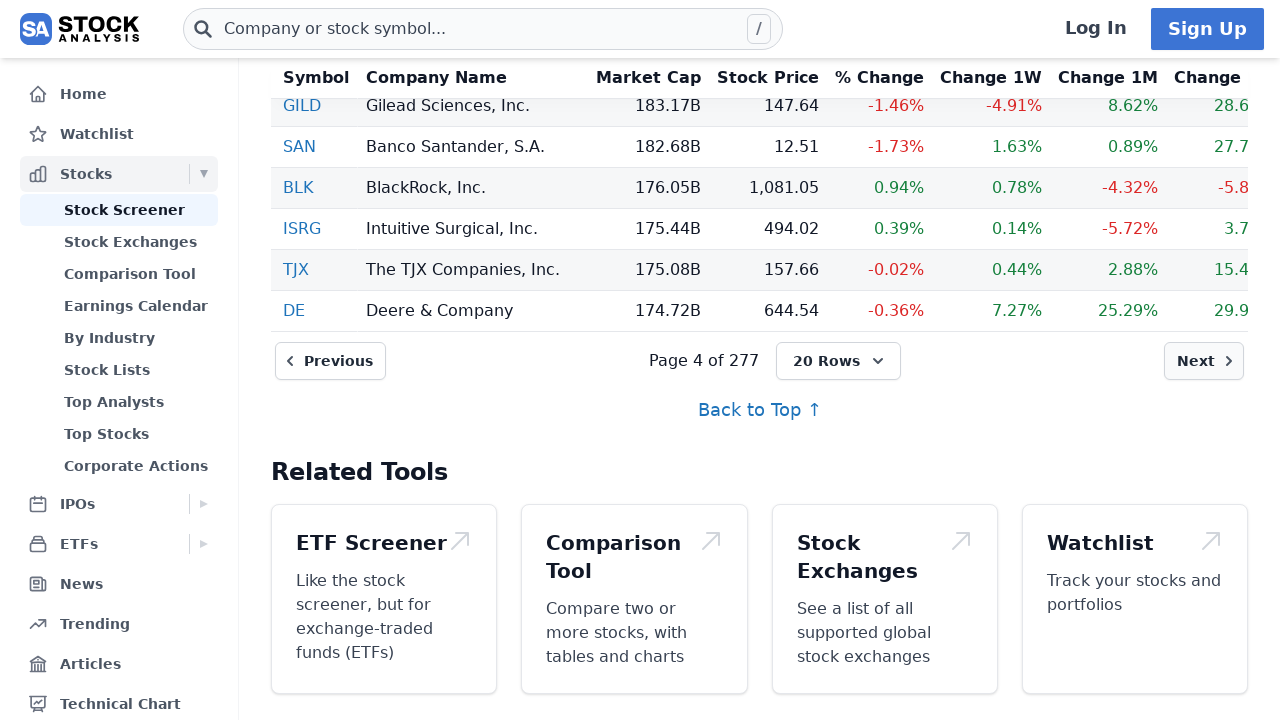

Clicked Next button to go to next page of stock data at (1204, 361) on xpath=//button[span[contains(text(), 'Next')]]
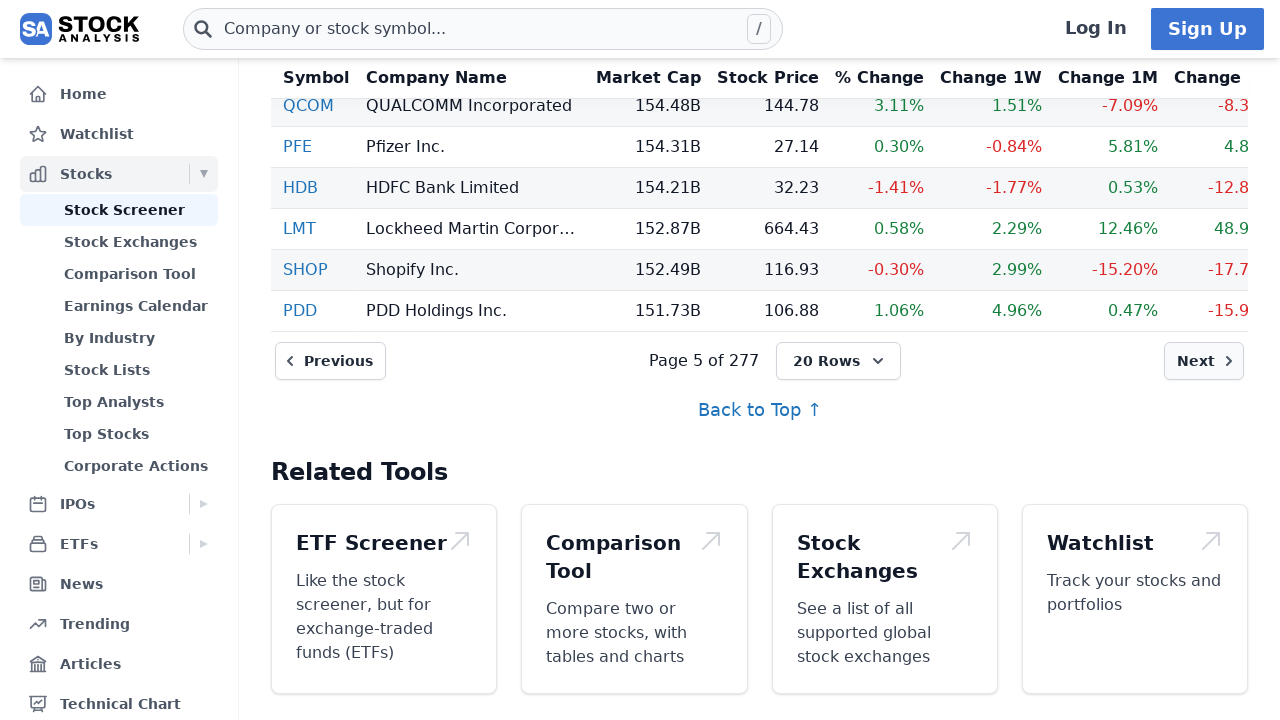

Waited 50ms between page transitions
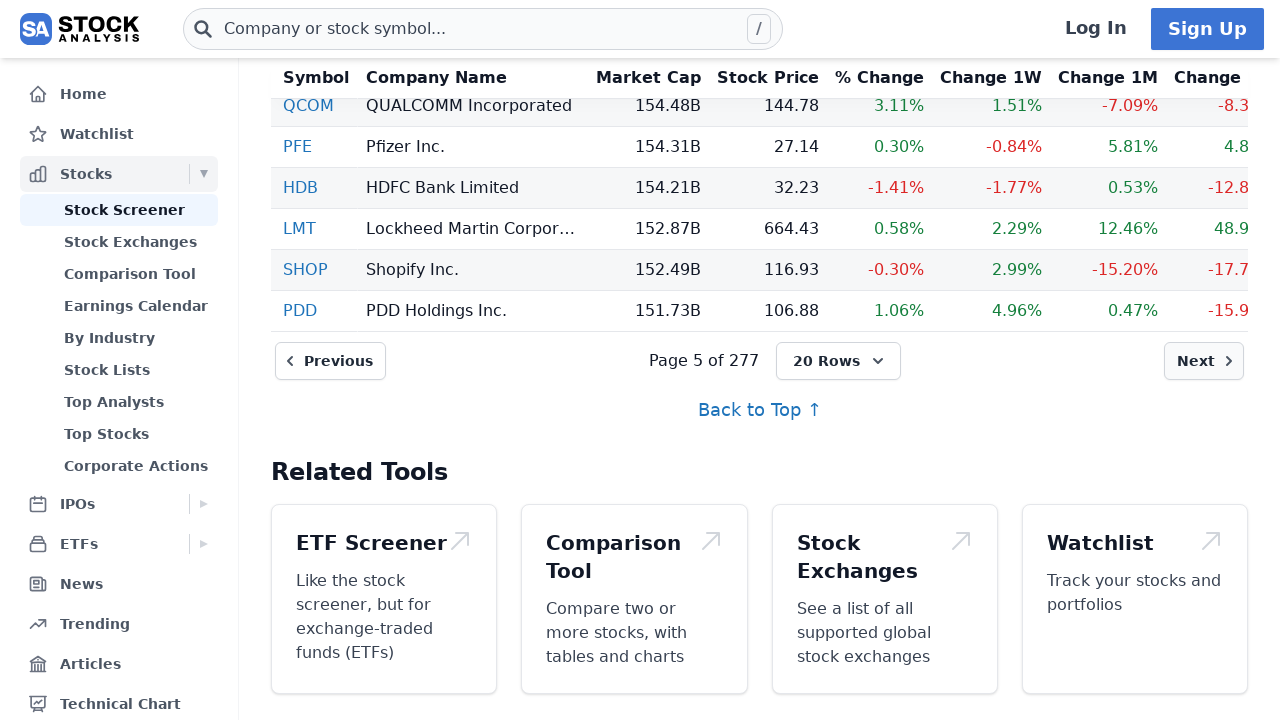

Waited for table data to load
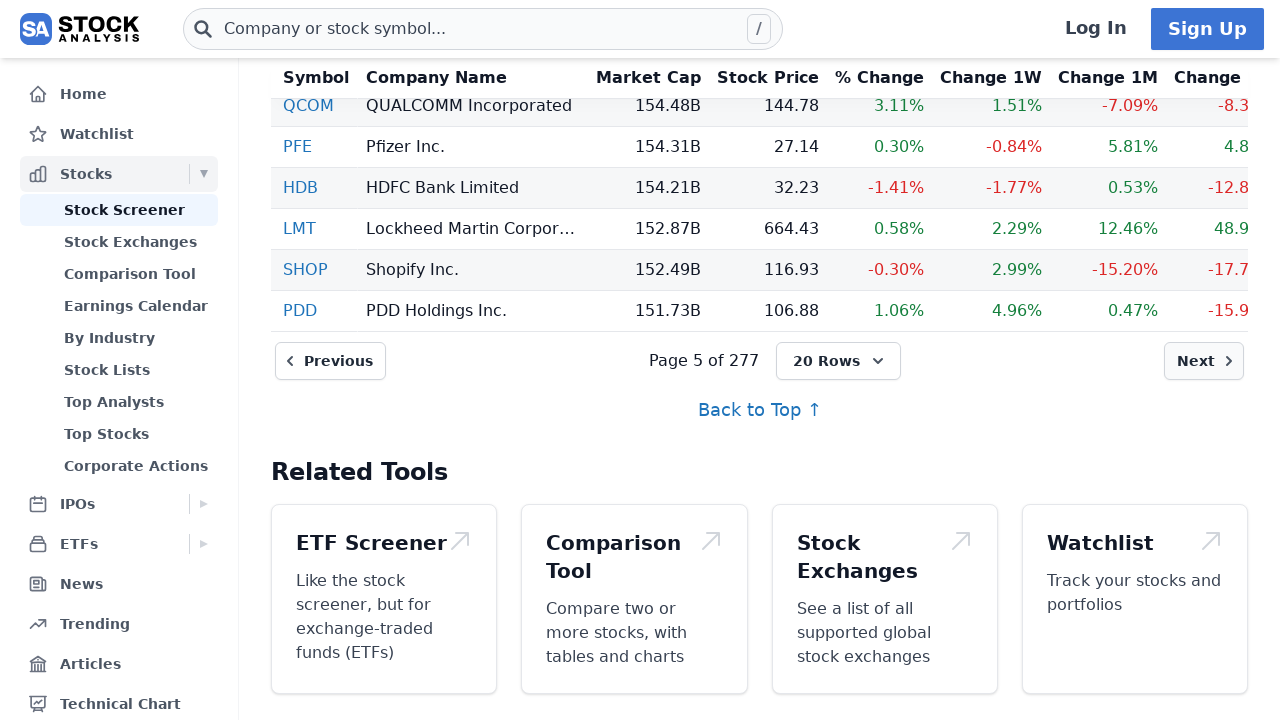

Queried for close popup button
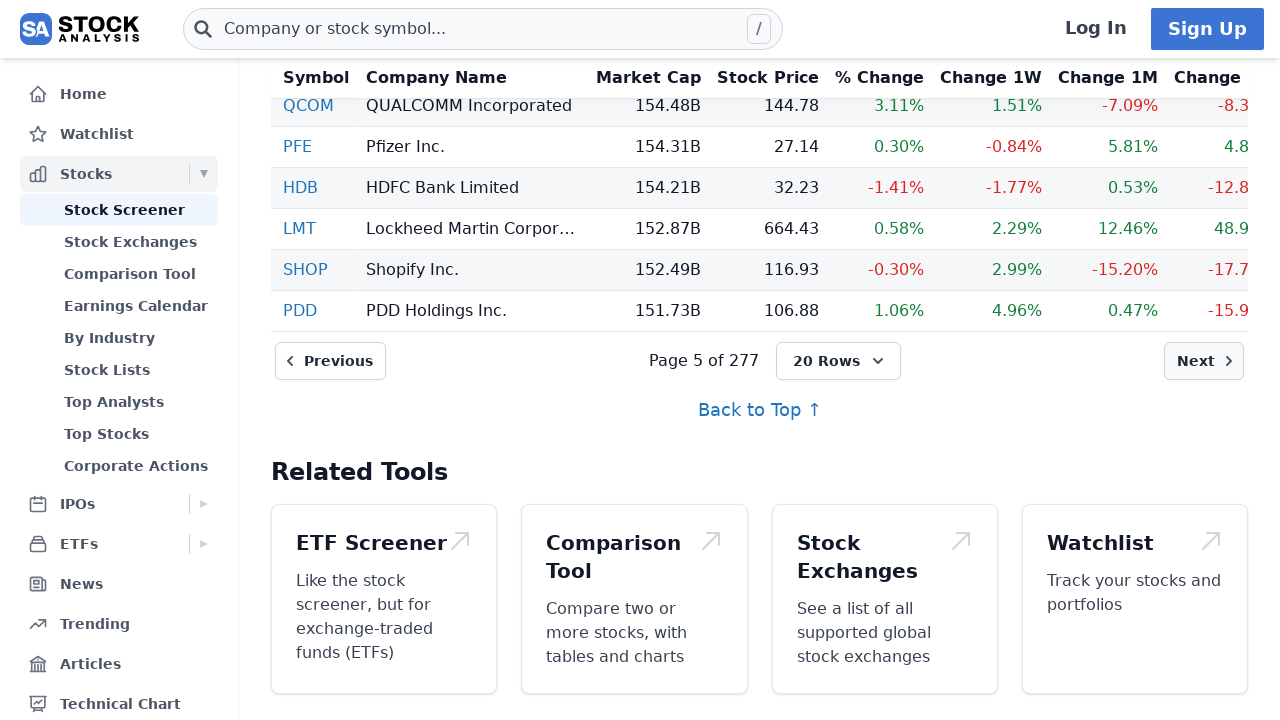

Clicked Next button to go to next page of stock data at (1204, 361) on xpath=//button[span[contains(text(), 'Next')]]
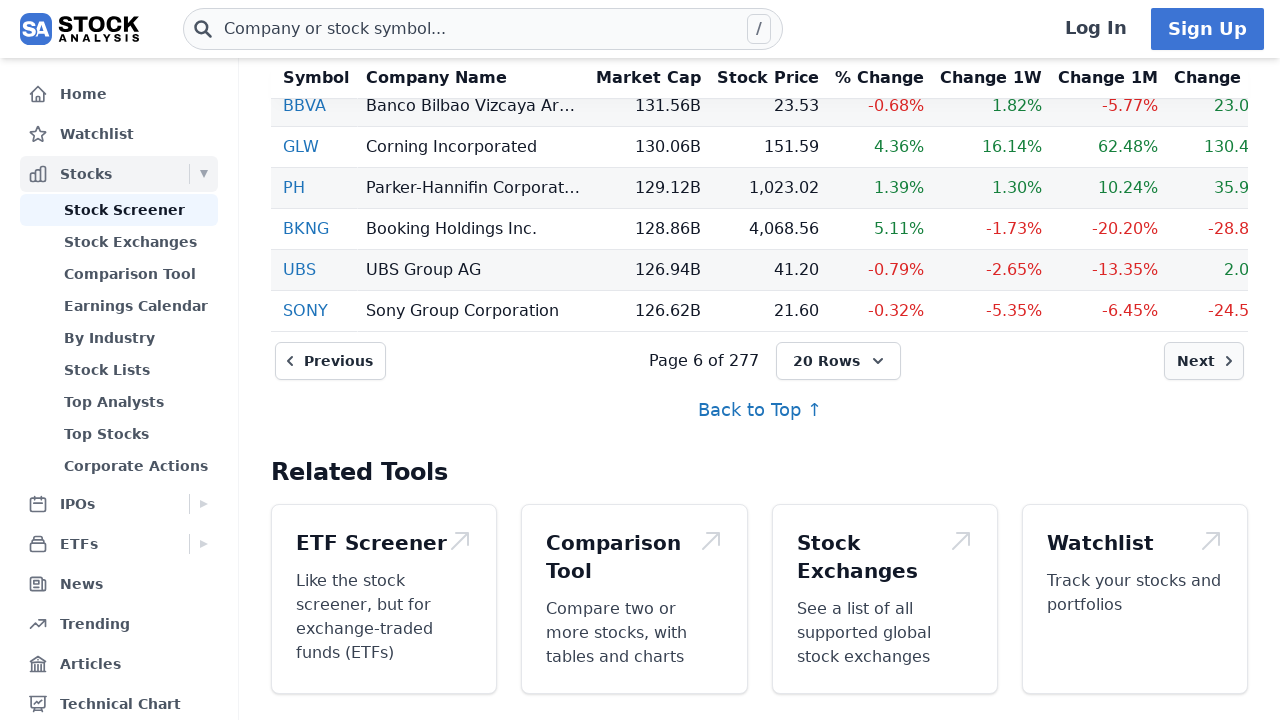

Waited 50ms between page transitions
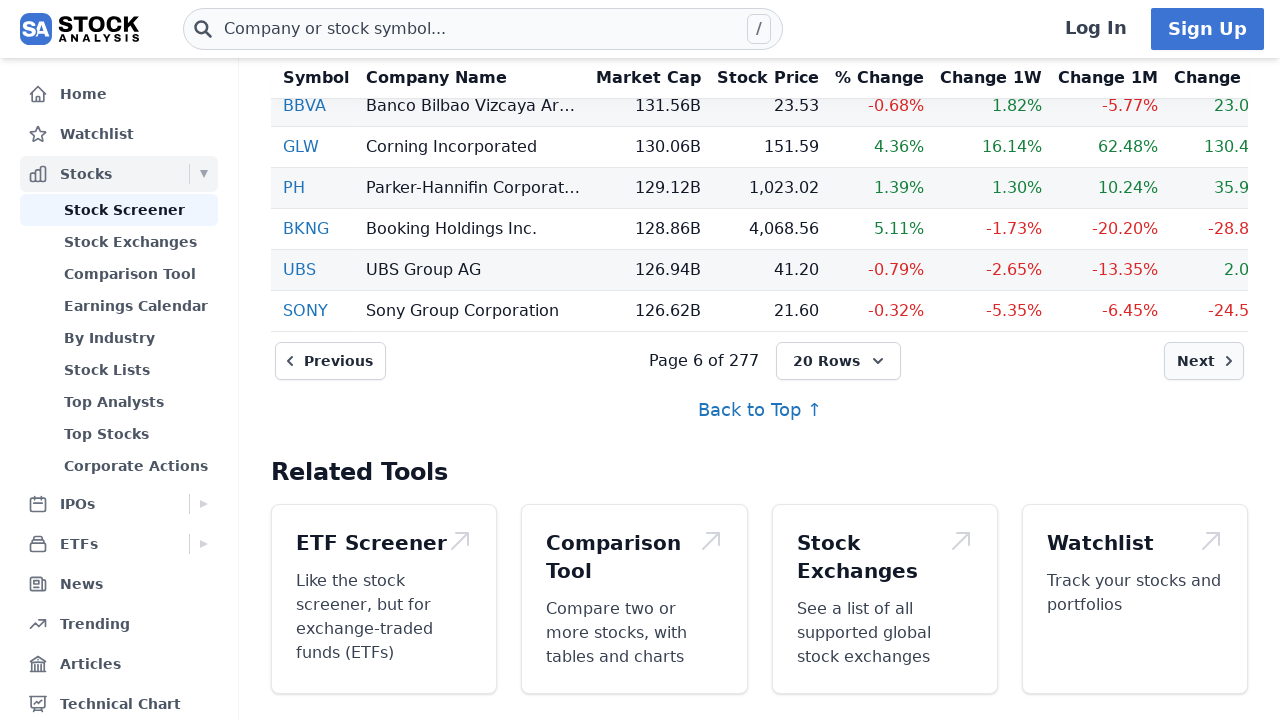

Waited for table data to load
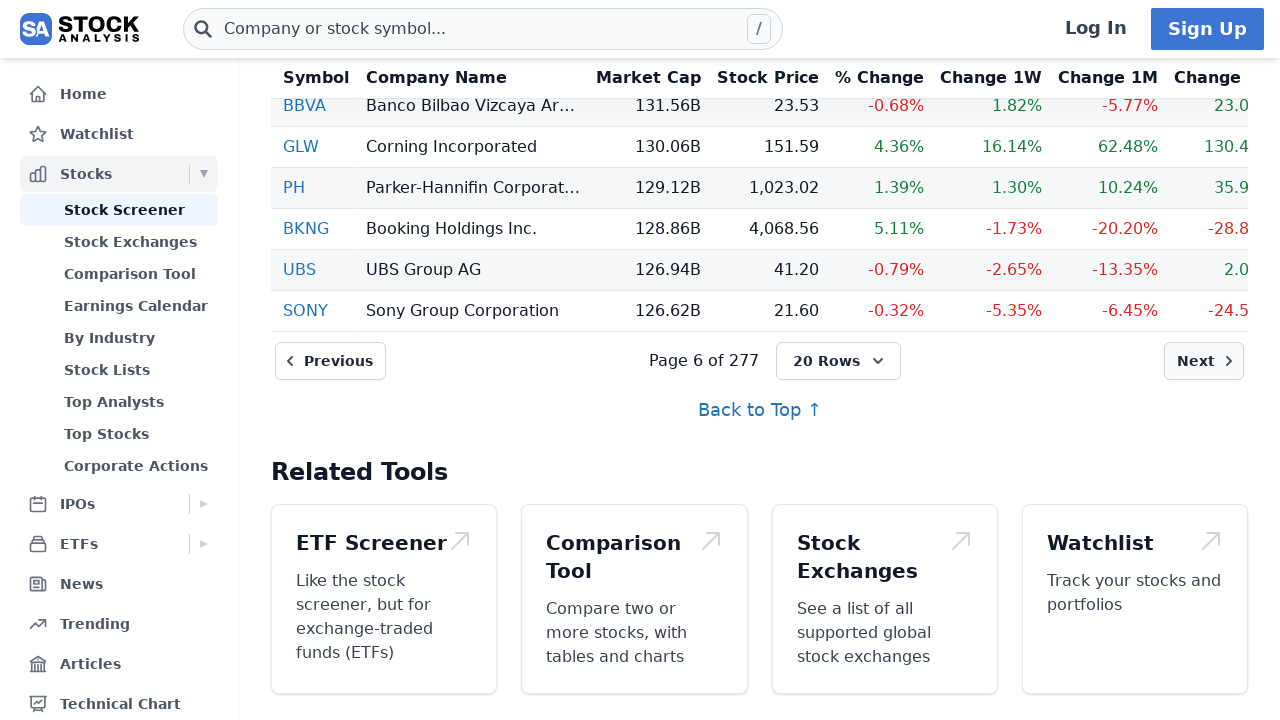

Queried for close popup button
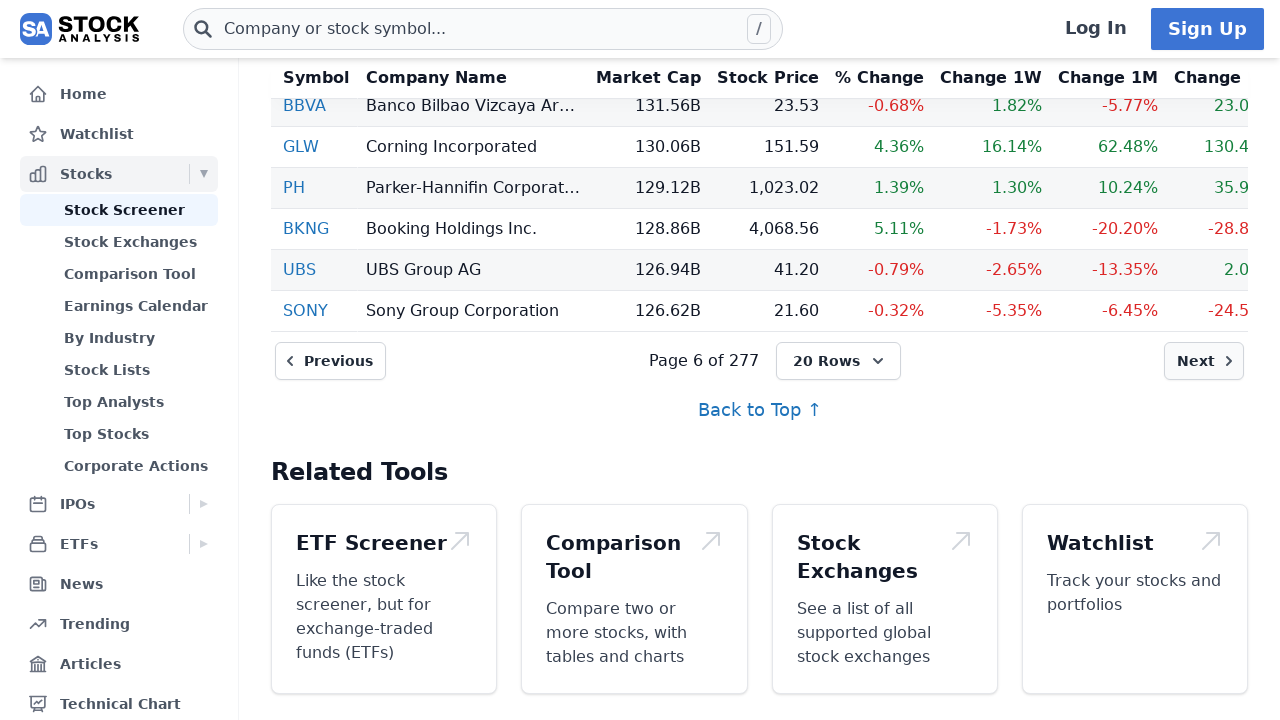

Clicked Next button to go to next page of stock data at (1204, 361) on xpath=//button[span[contains(text(), 'Next')]]
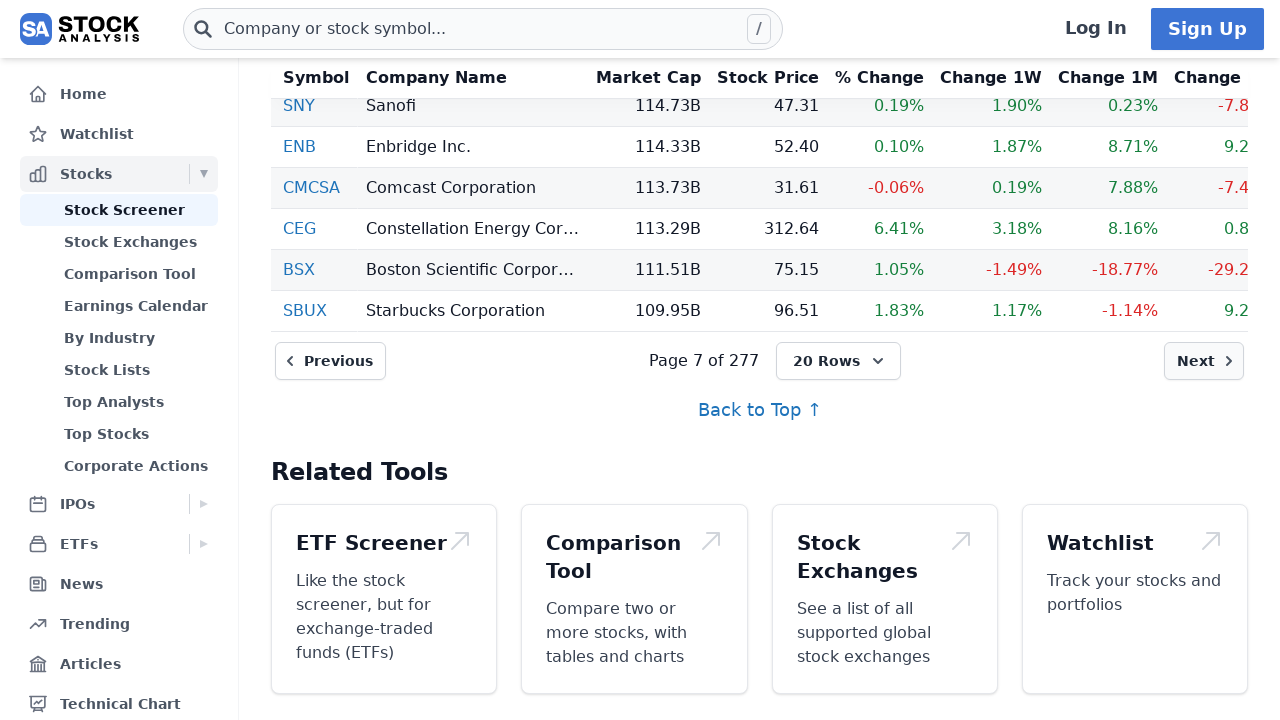

Waited 50ms between page transitions
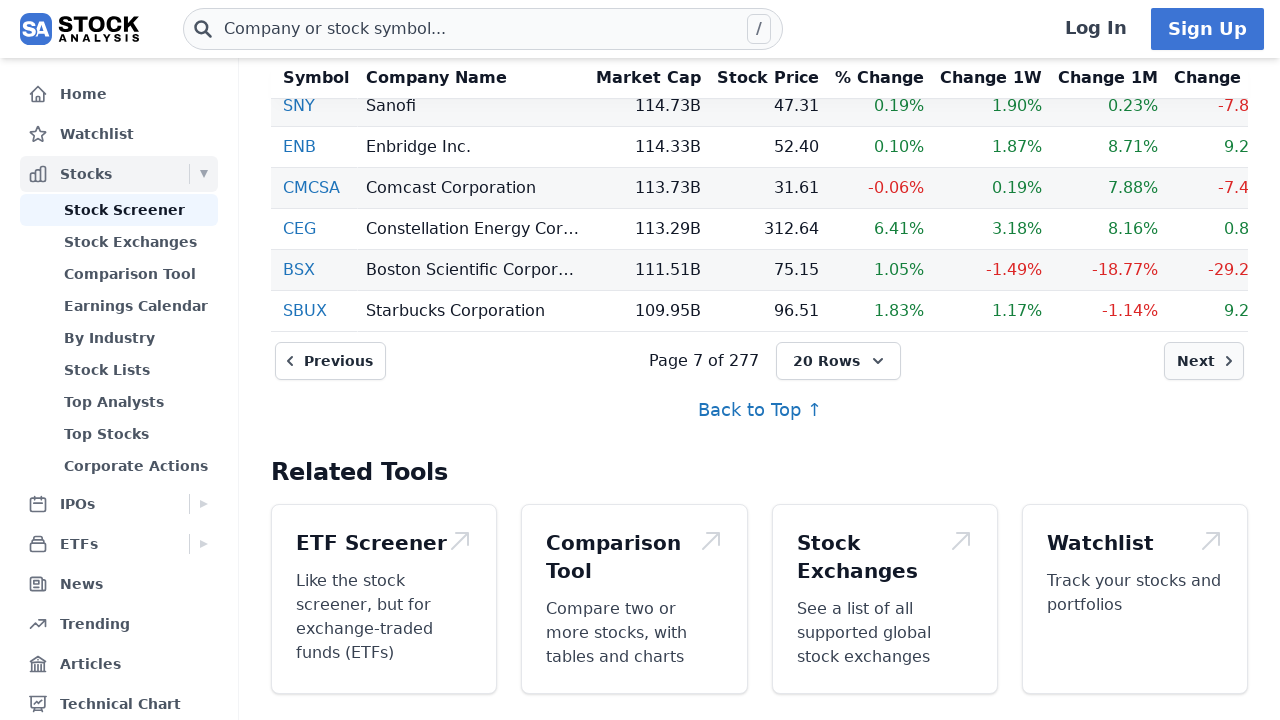

Waited for table data to load
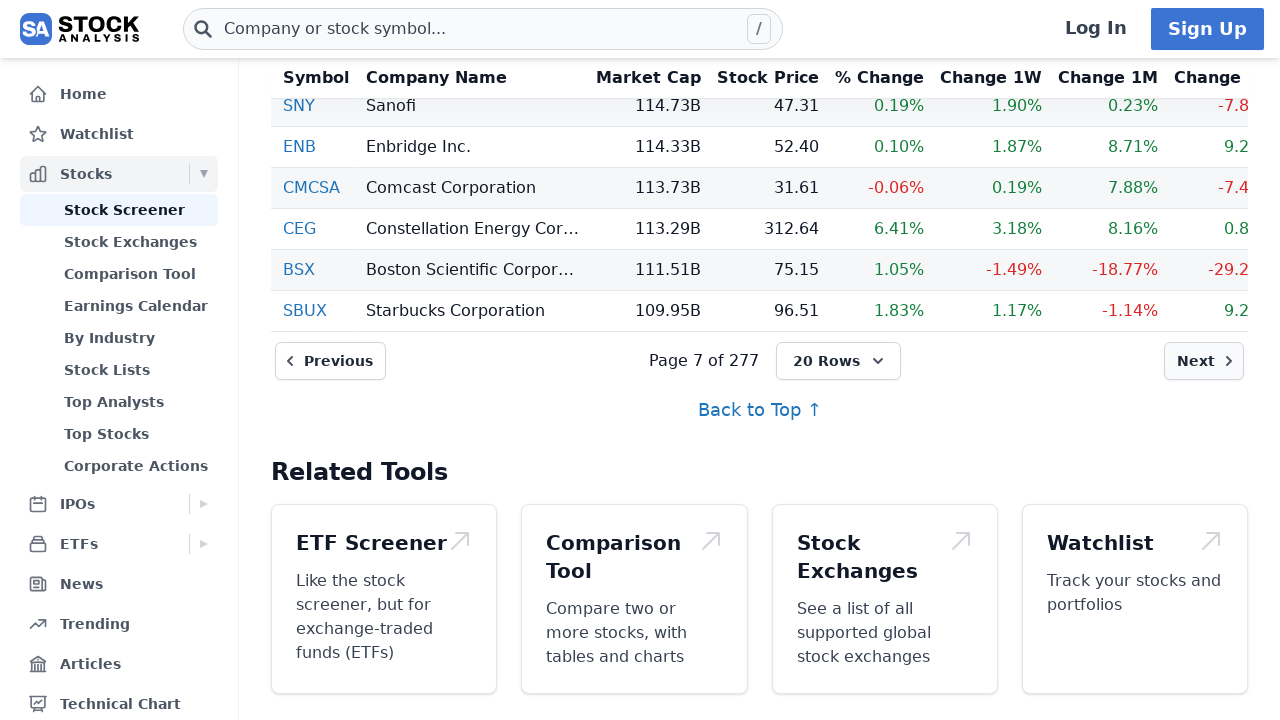

Queried for close popup button
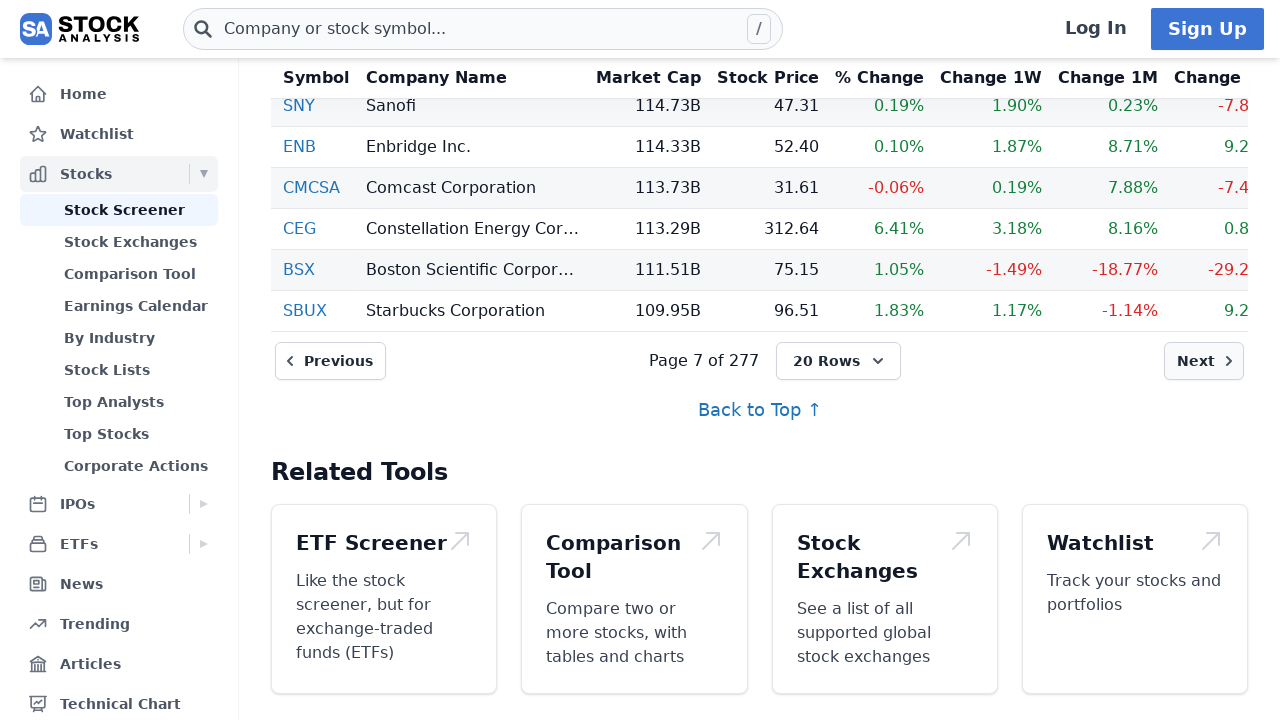

Clicked Next button to go to next page of stock data at (1204, 361) on xpath=//button[span[contains(text(), 'Next')]]
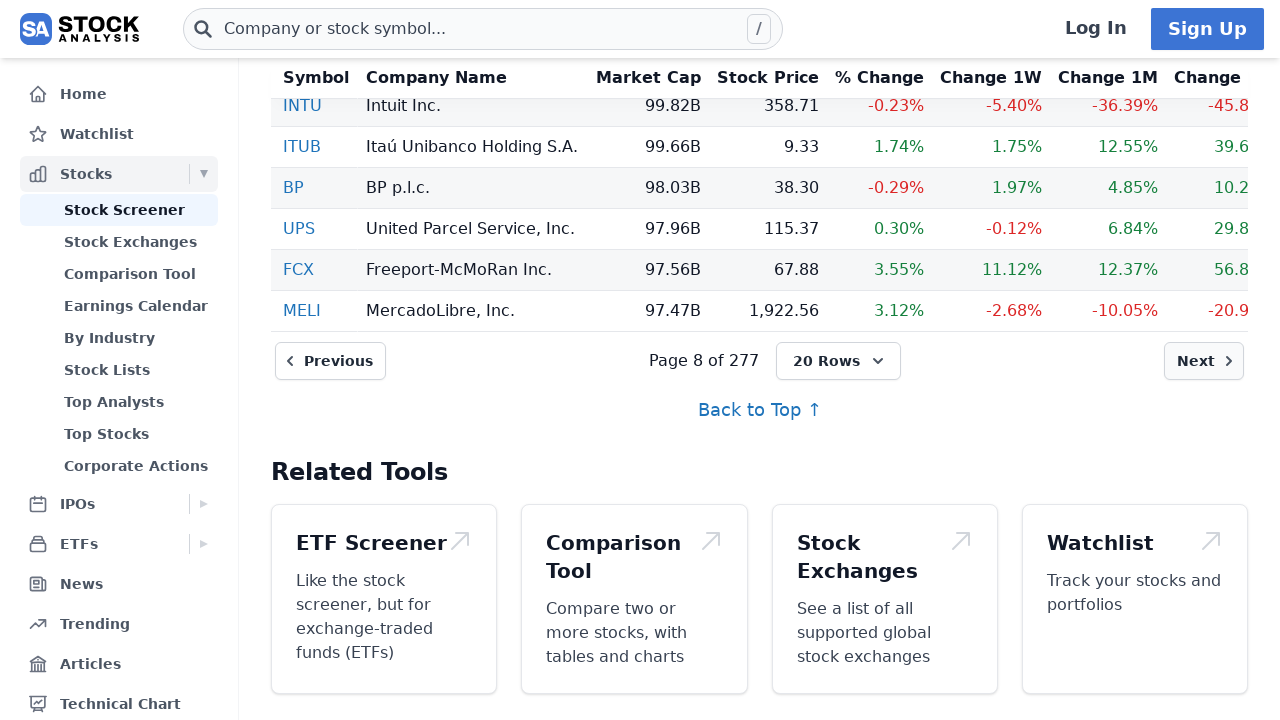

Waited 50ms between page transitions
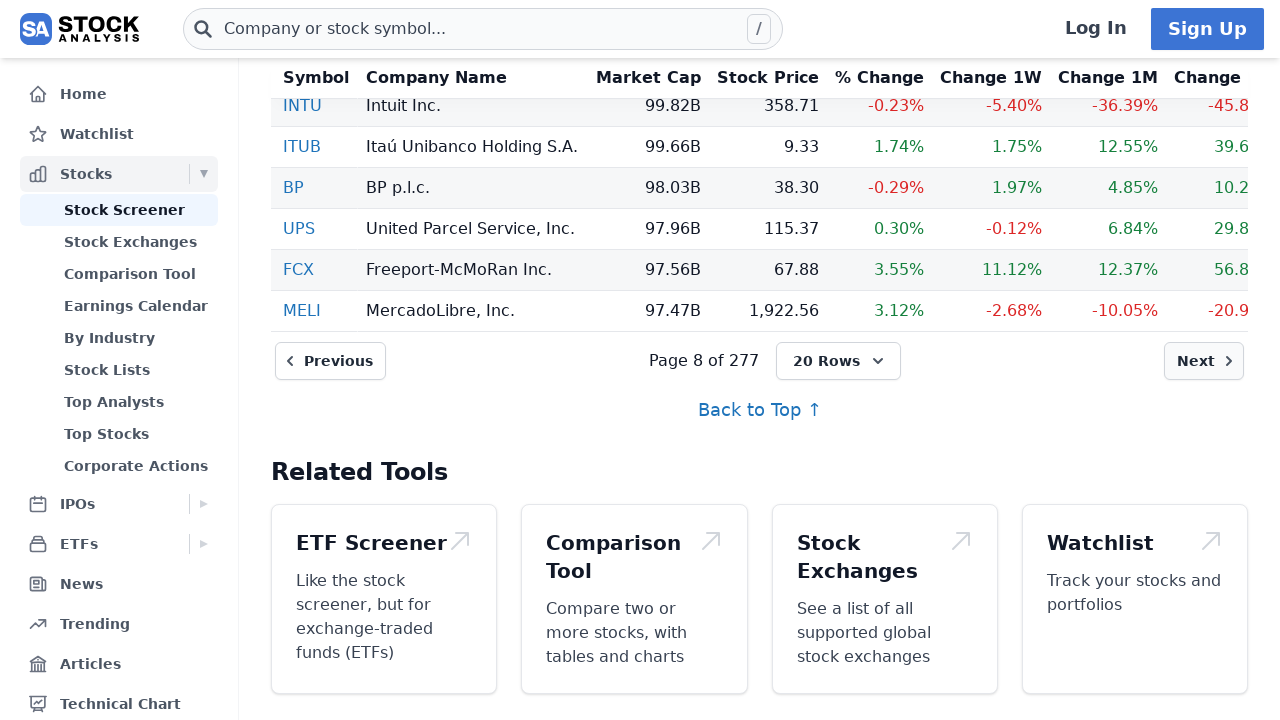

Waited for table data to load
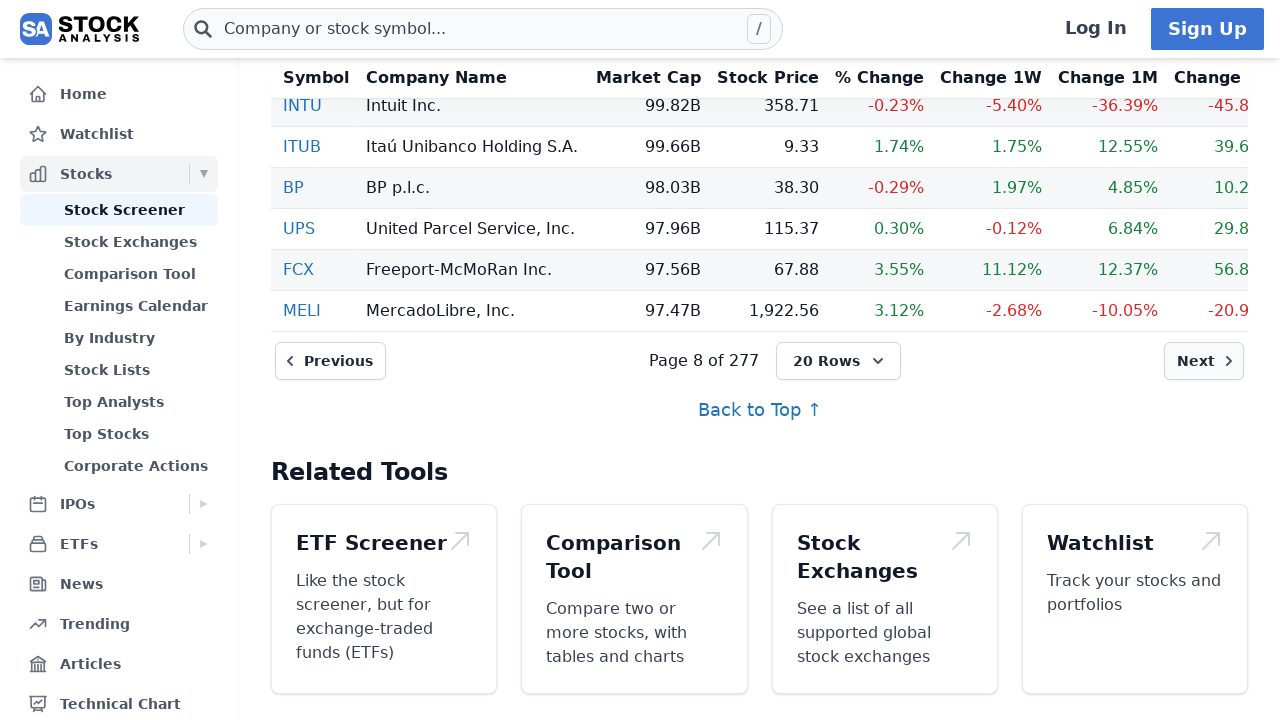

Queried for close popup button
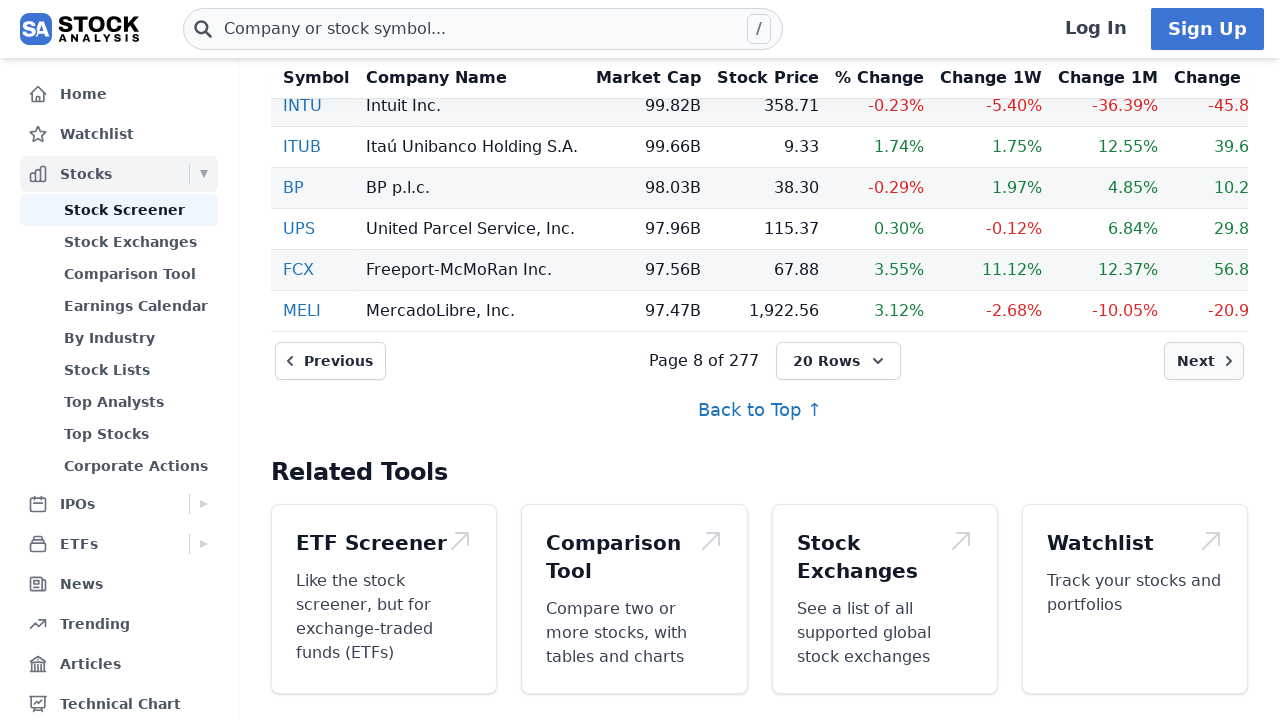

Clicked Next button to go to next page of stock data at (1204, 361) on xpath=//button[span[contains(text(), 'Next')]]
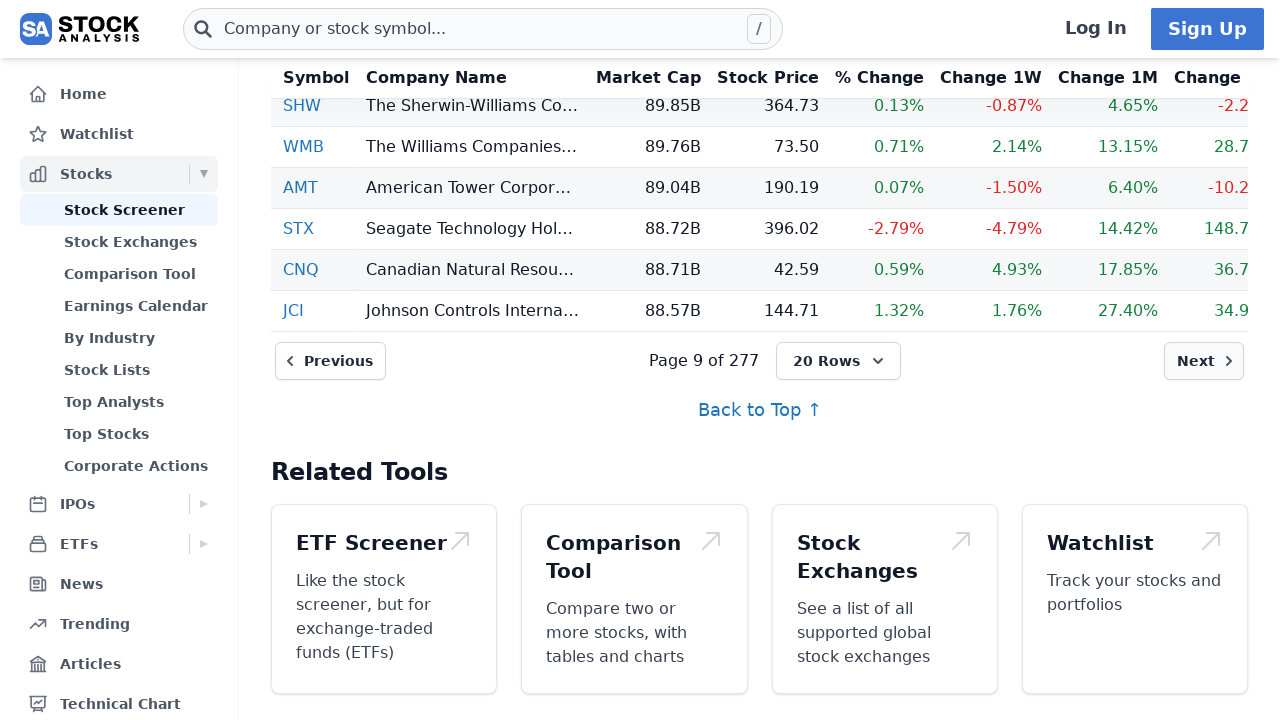

Waited 50ms between page transitions
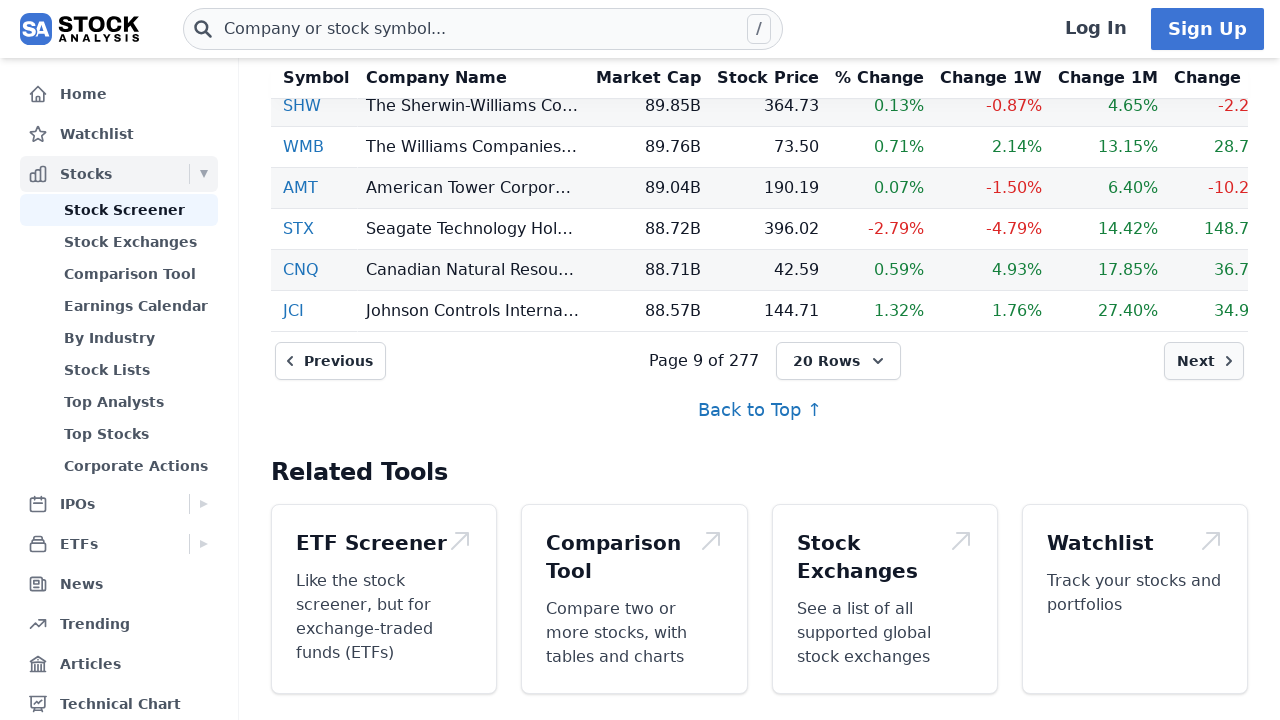

Waited for table data to load
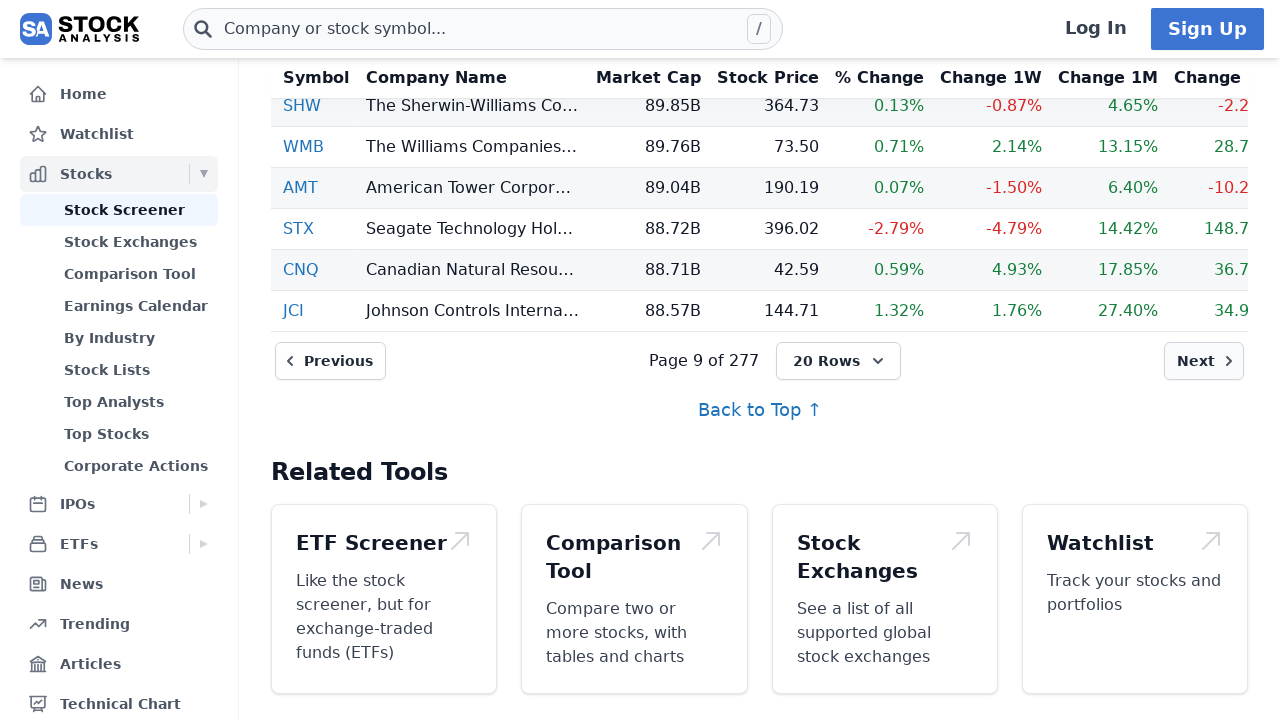

Queried for close popup button
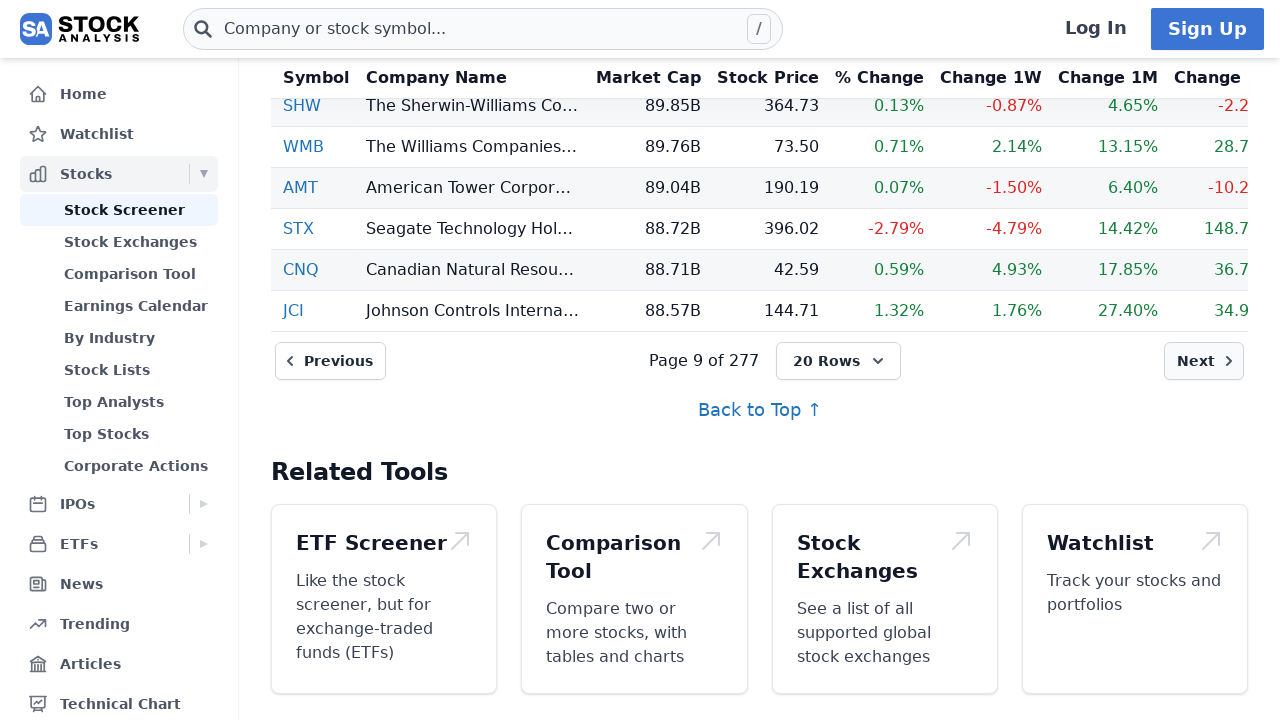

Clicked Next button to go to next page of stock data at (1204, 361) on xpath=//button[span[contains(text(), 'Next')]]
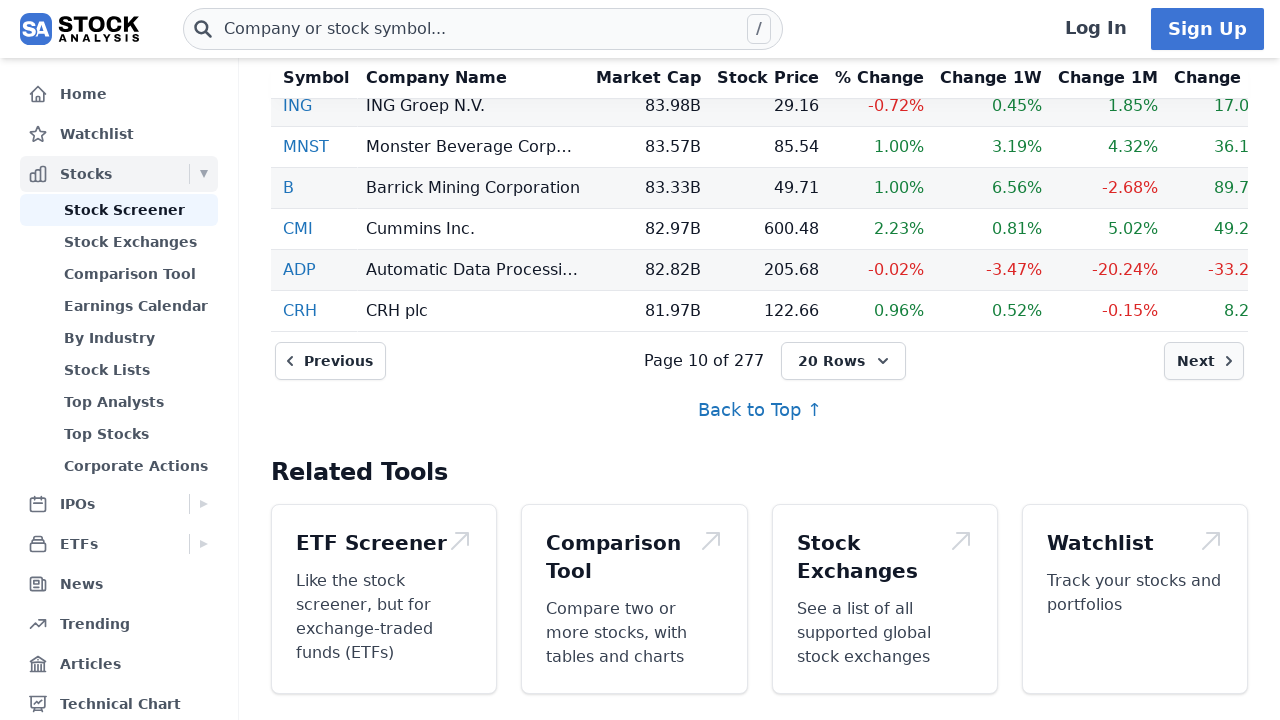

Waited 50ms between page transitions
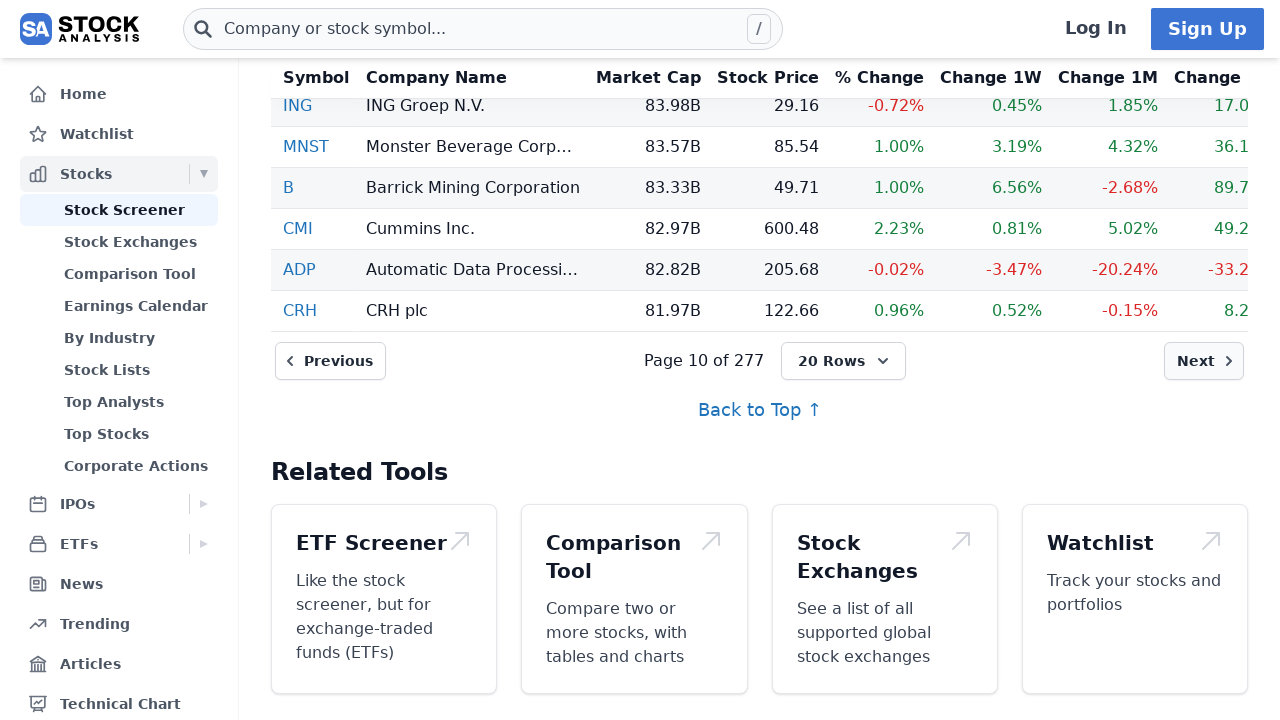

Waited for table data to load
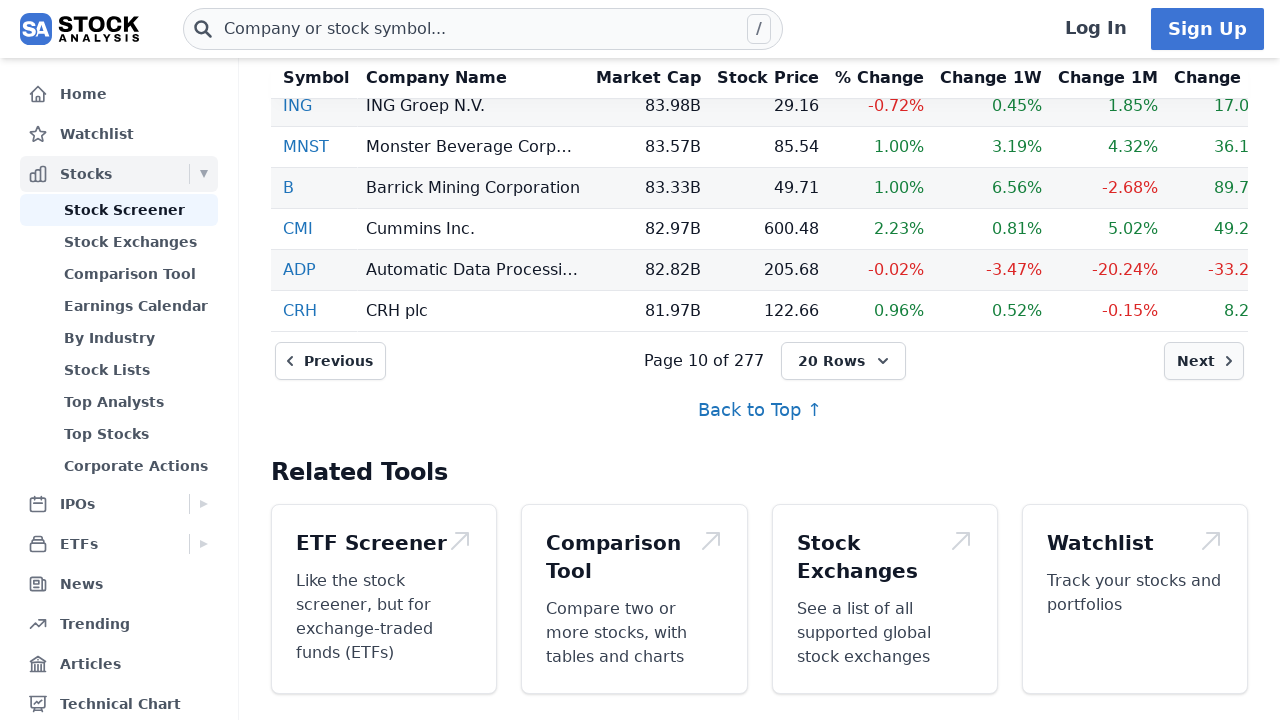

Queried for close popup button
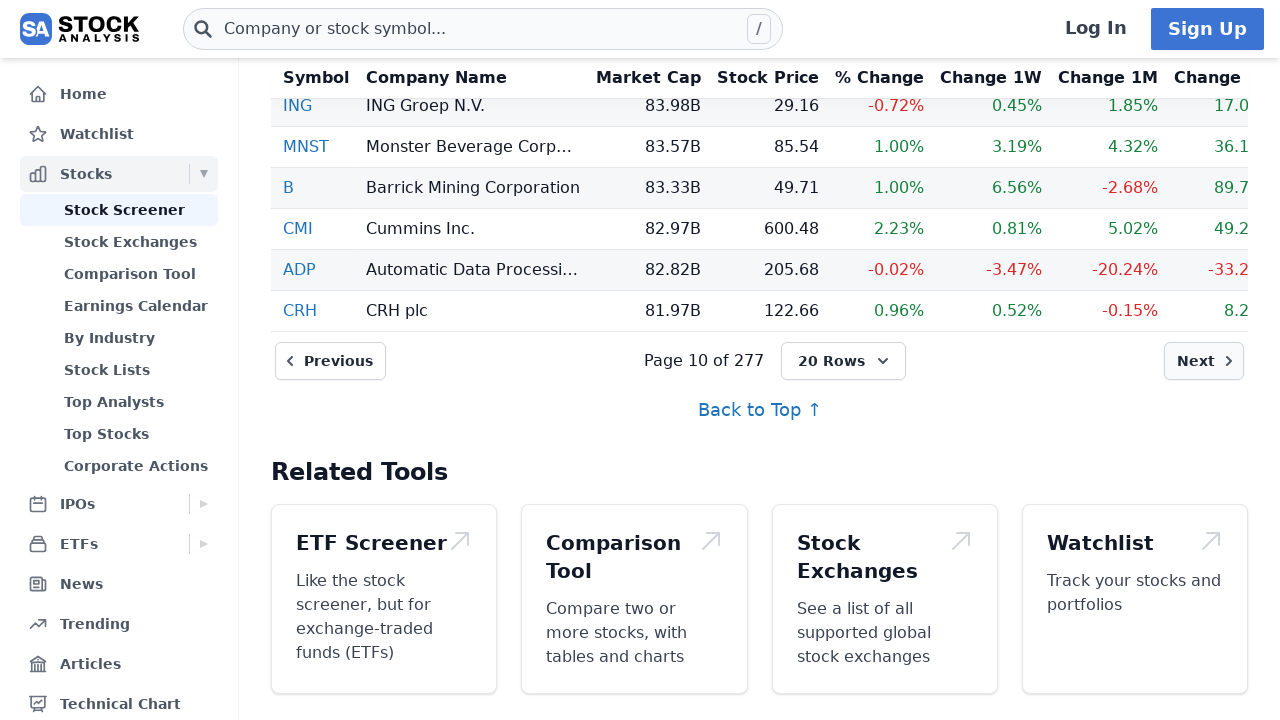

Clicked Next button to go to next page of stock data at (1204, 361) on xpath=//button[span[contains(text(), 'Next')]]
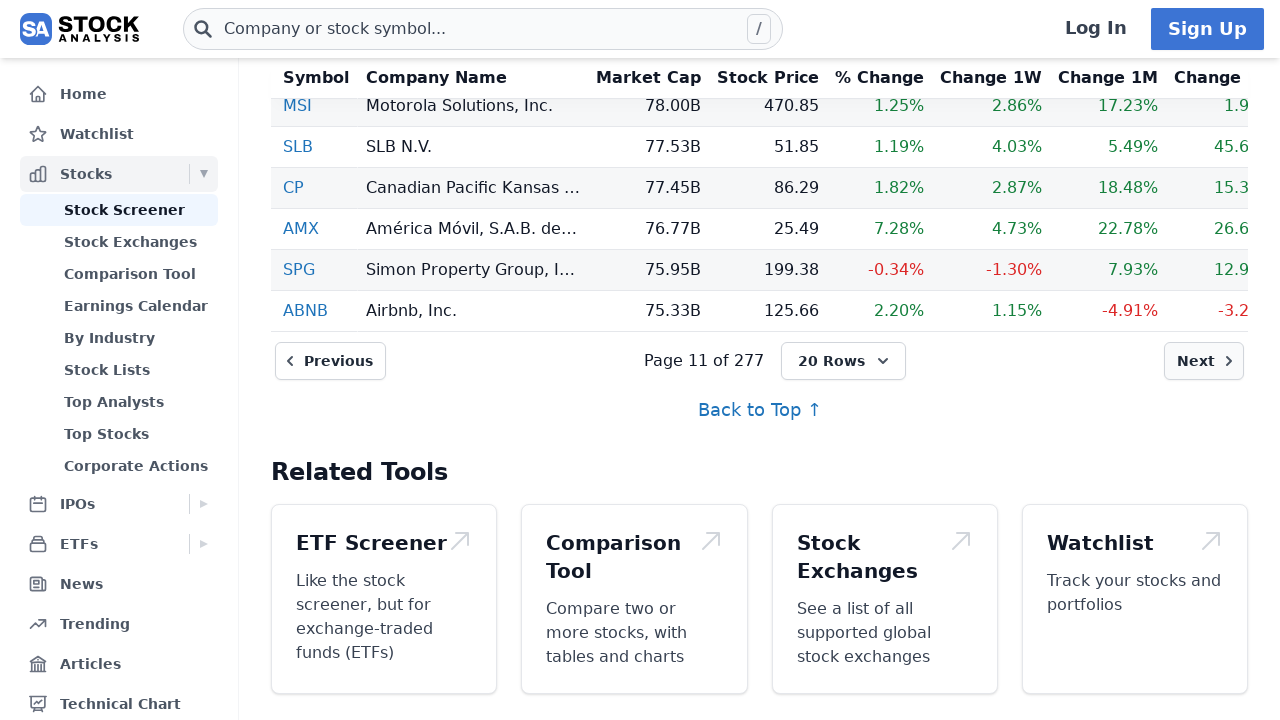

Waited 50ms between page transitions
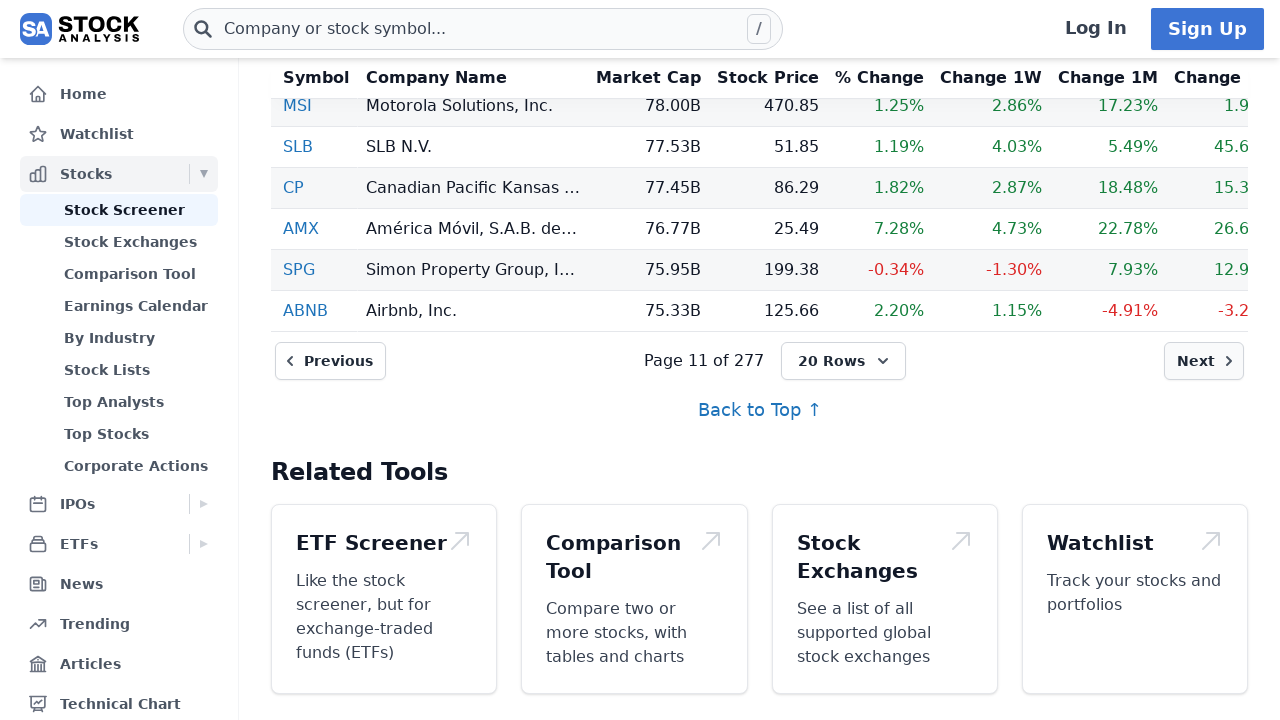

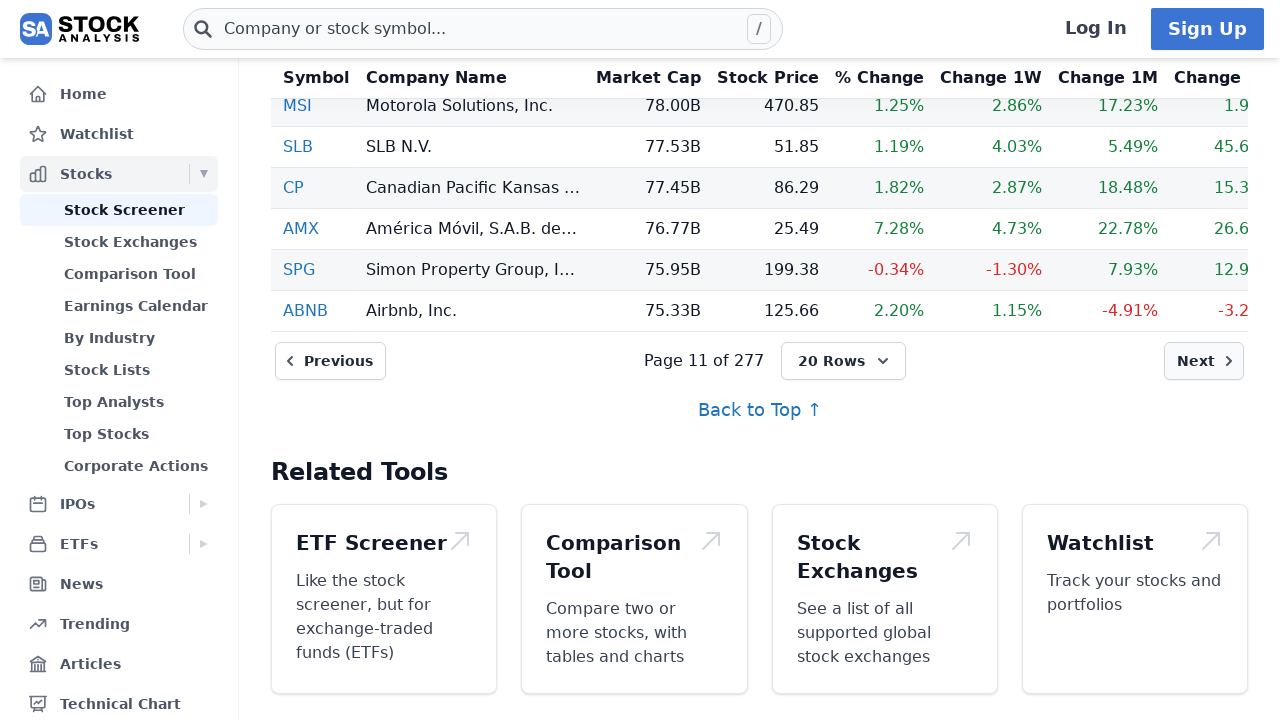